Tests clicking on NISSL and Haematoxylin & Eosin data links for all 5 specimens, verifying each link opens in a new tab

Starting URL: https://brainportal.humanbrain.in/

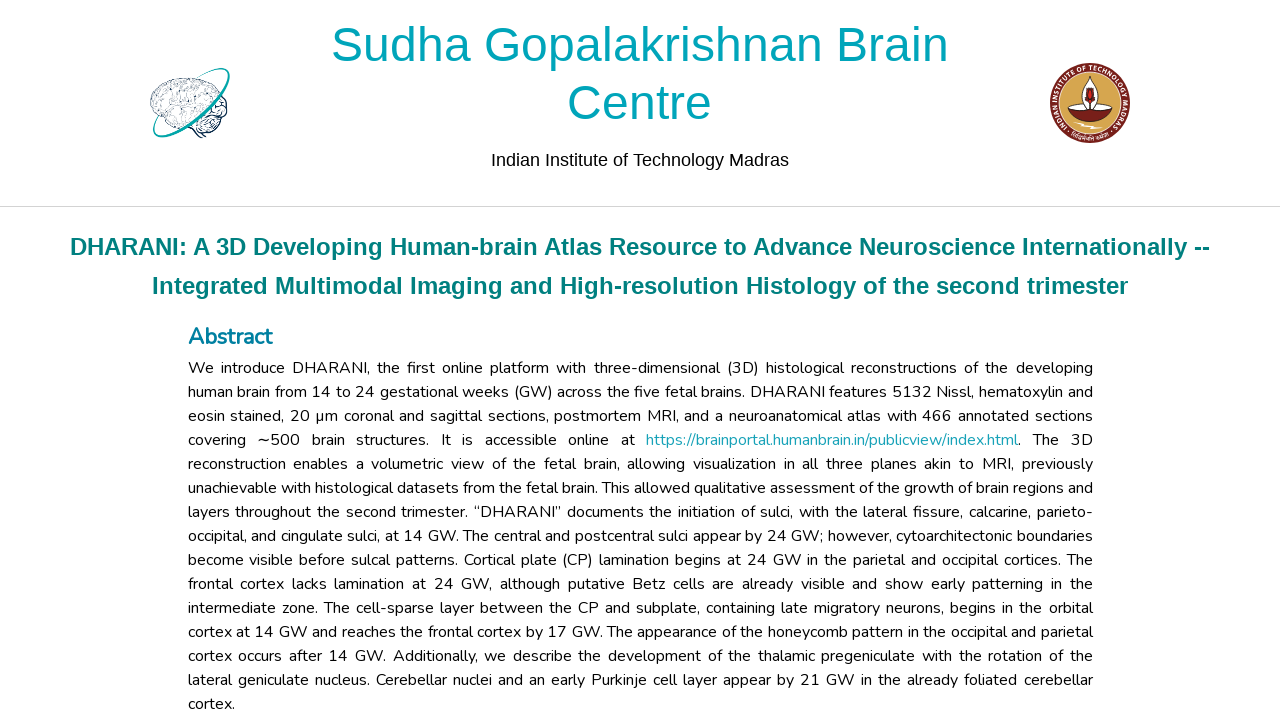

Waited for NISSL Data 0 Link to be visible
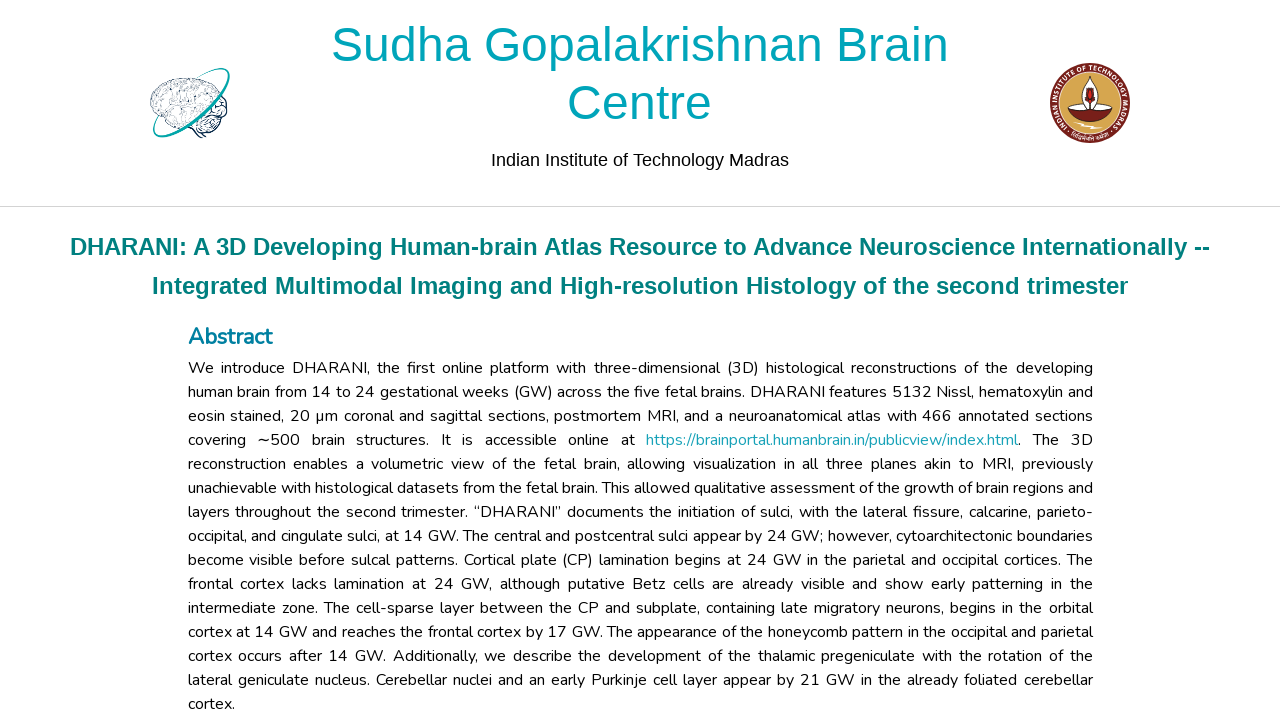

Clicked on NISSL Data 0 Link at (522, 360) on a[href='/code/2dviewer/annotation/public?type=hd&data=0&seriesType=NISSL']
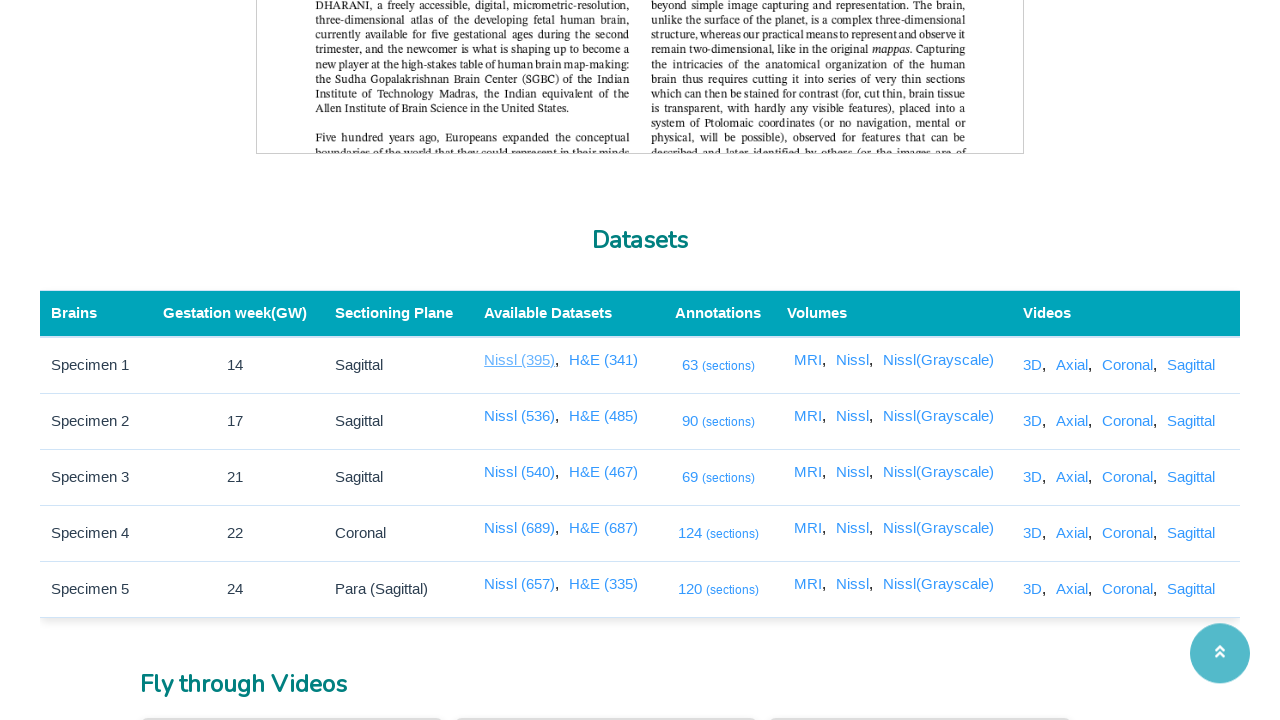

New tab opened for NISSL Data 0 Link, page loaded with title: SGBC - IITM
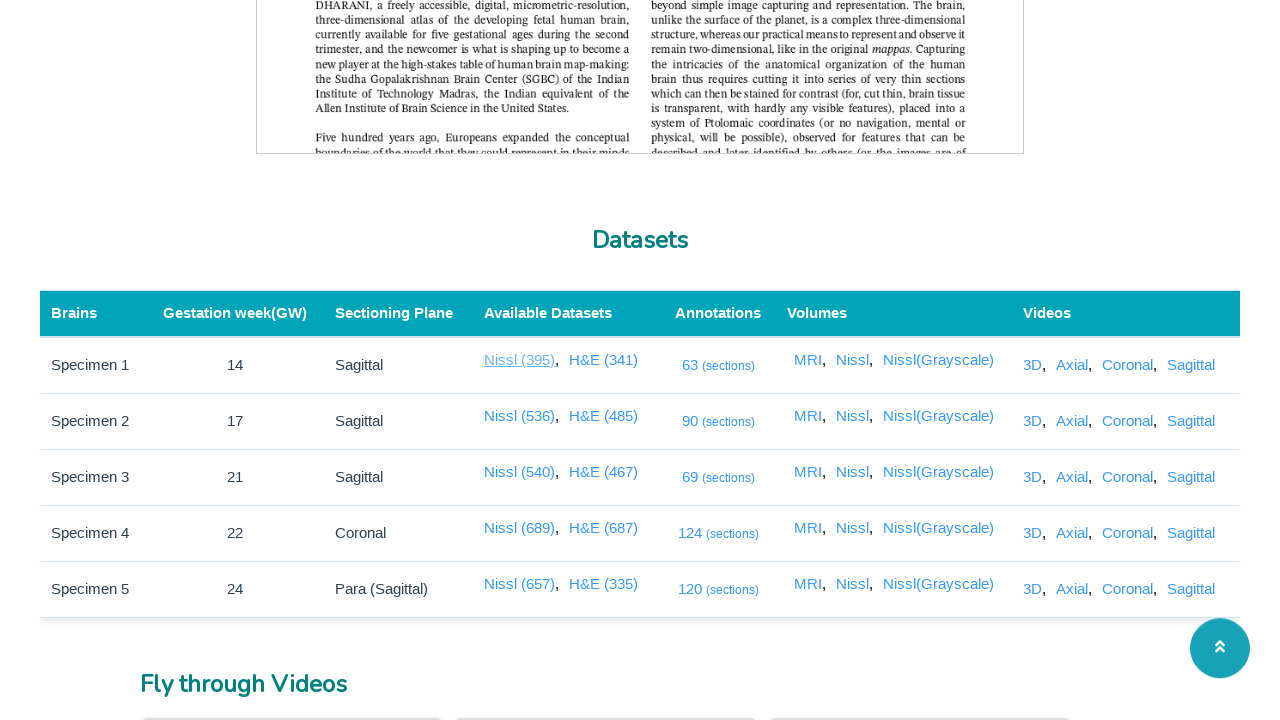

Closed new tab for NISSL Data 0 Link
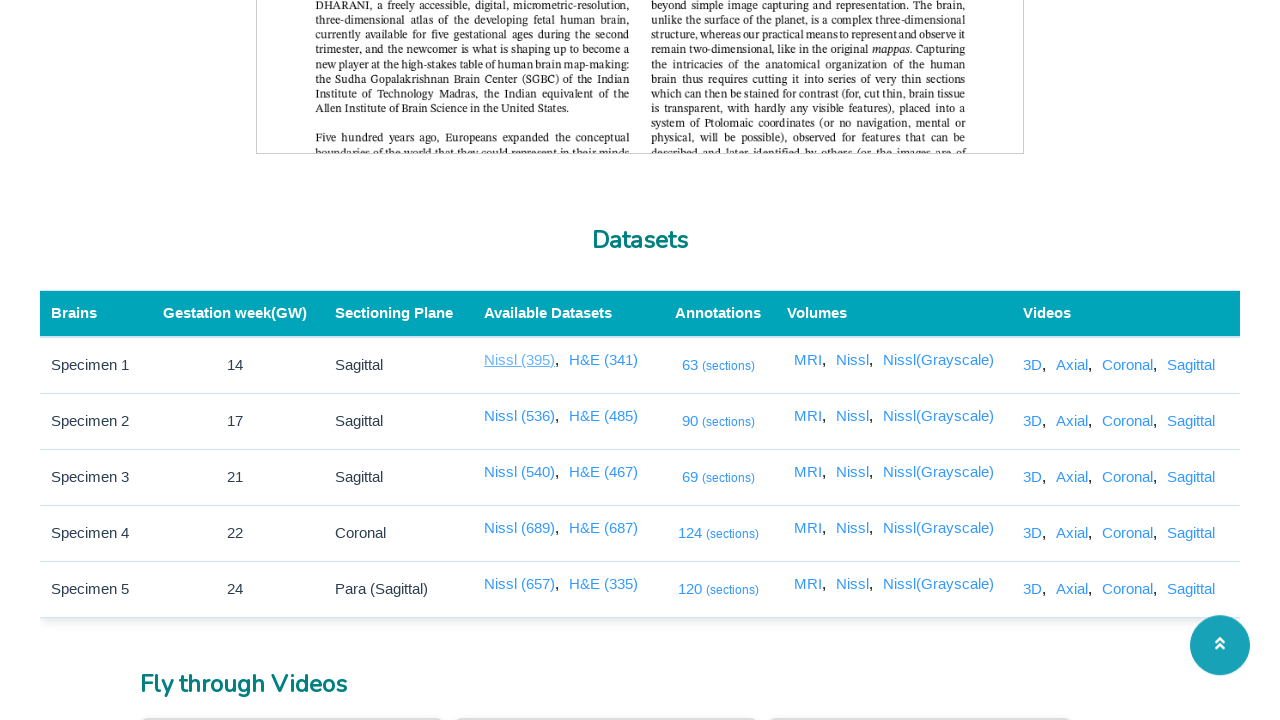

Waited for NISSL Data 1 Link to be visible
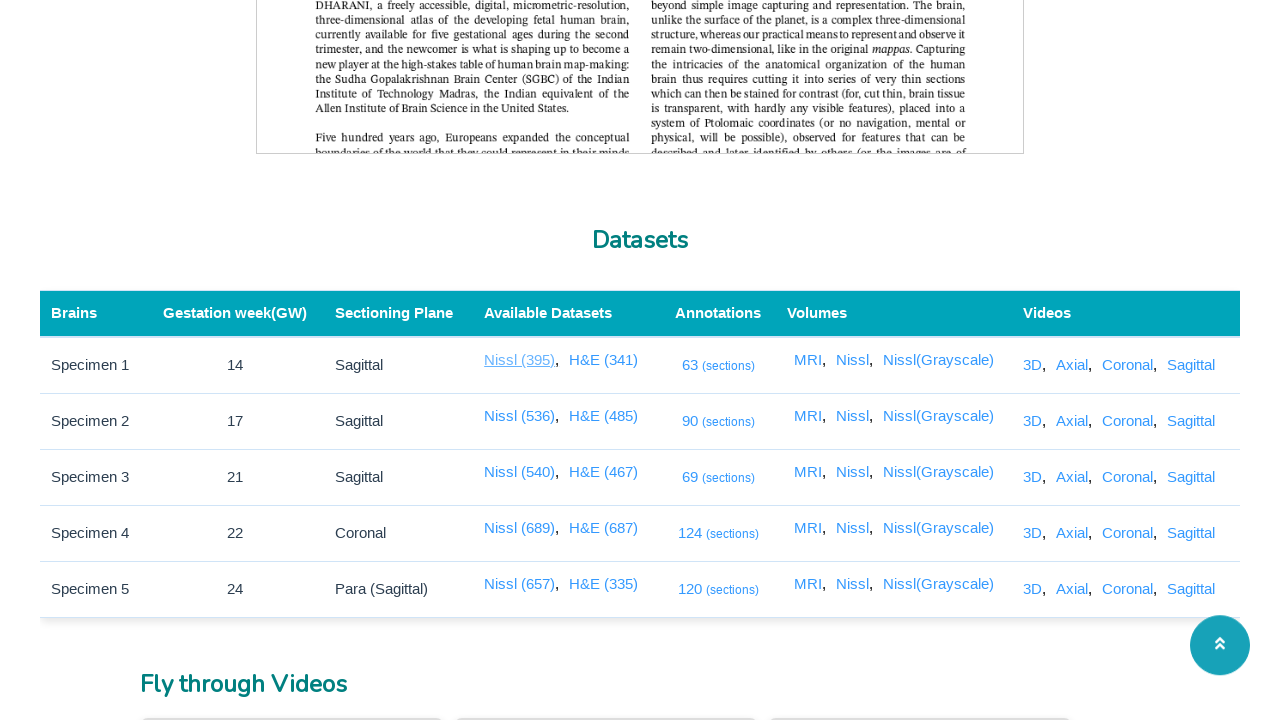

Clicked on NISSL Data 1 Link at (522, 416) on a[href='/code/2dviewer/annotation/public?type=hd&data=1&seriesType=NISSL']
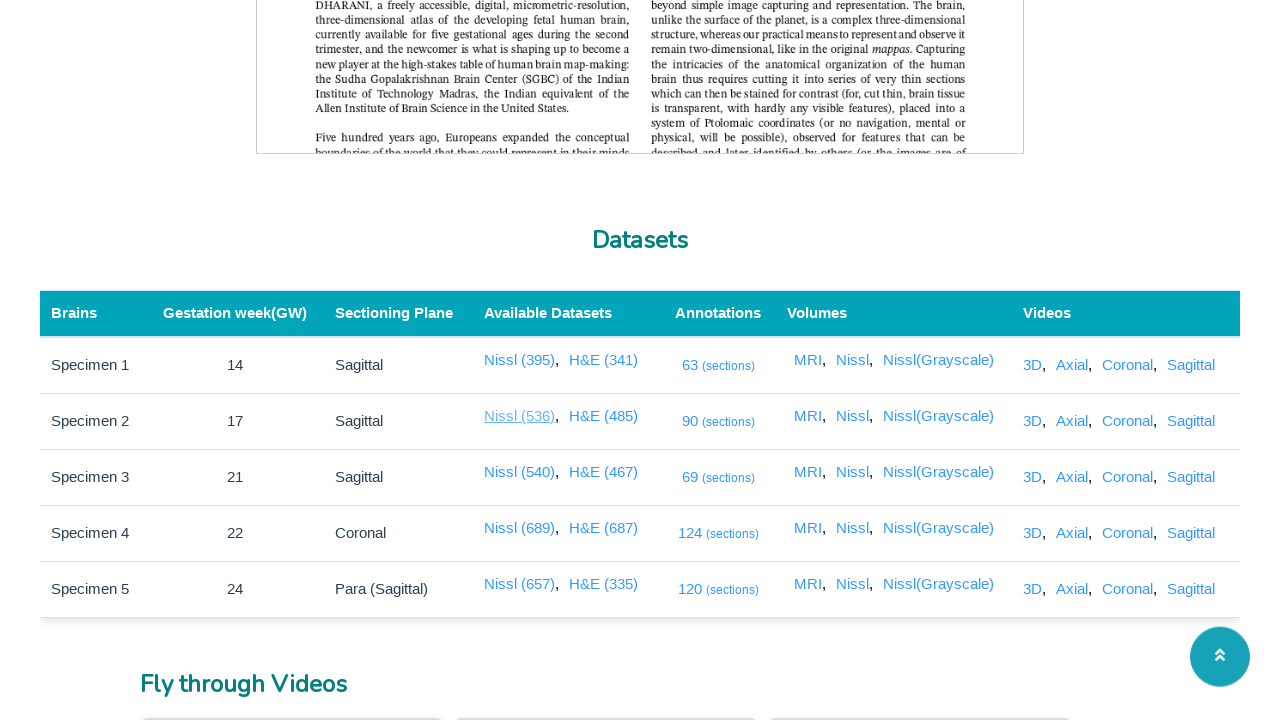

New tab opened for NISSL Data 1 Link, page loaded with title: SGBC - IITM
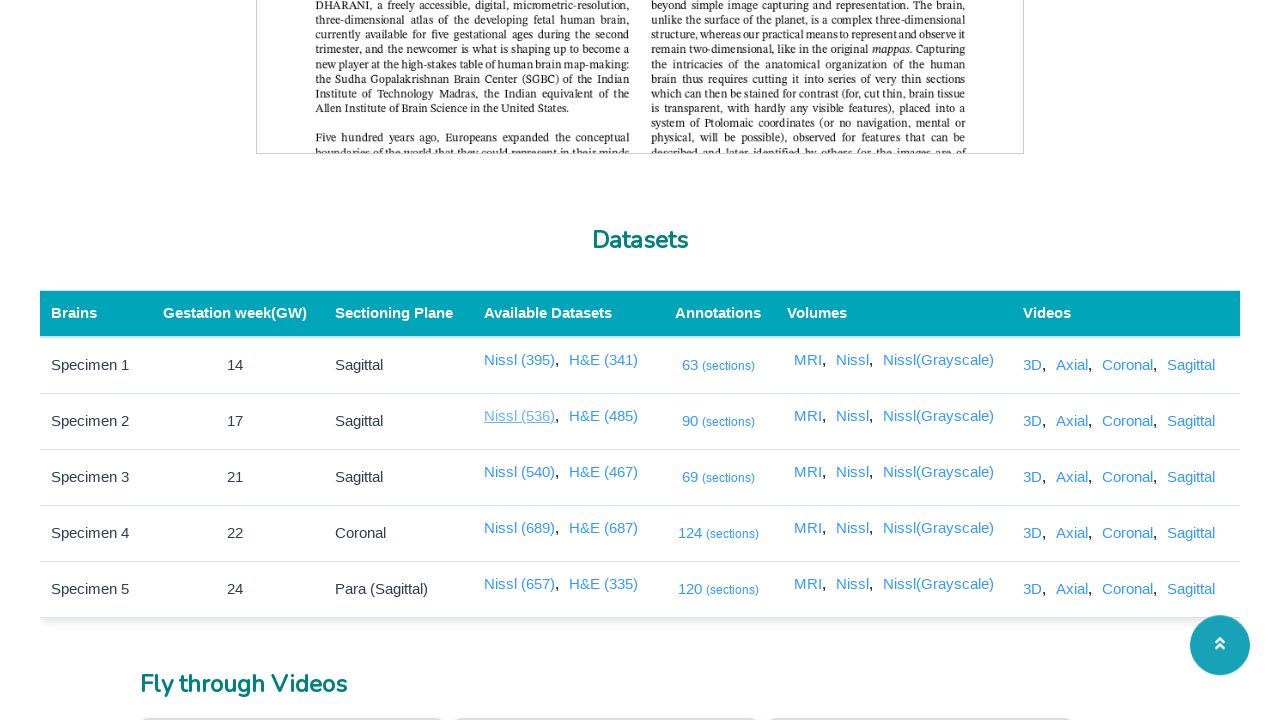

Closed new tab for NISSL Data 1 Link
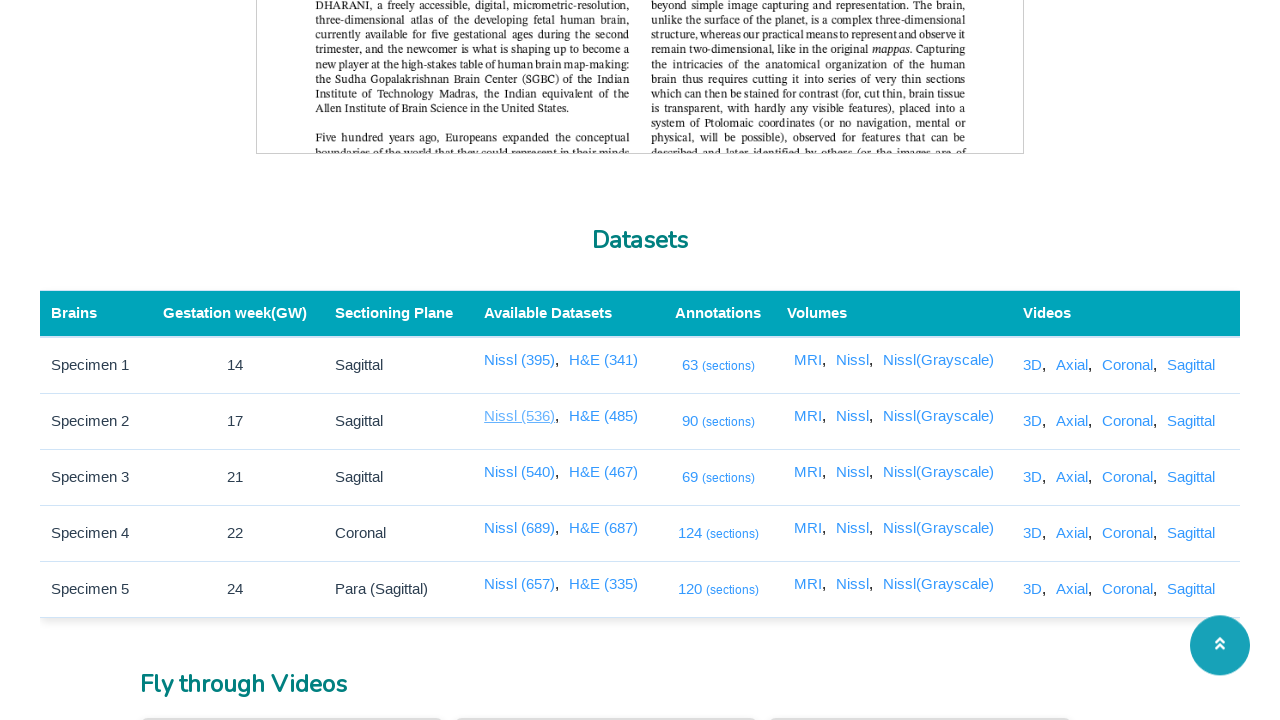

Waited for NISSL Data 2 Link to be visible
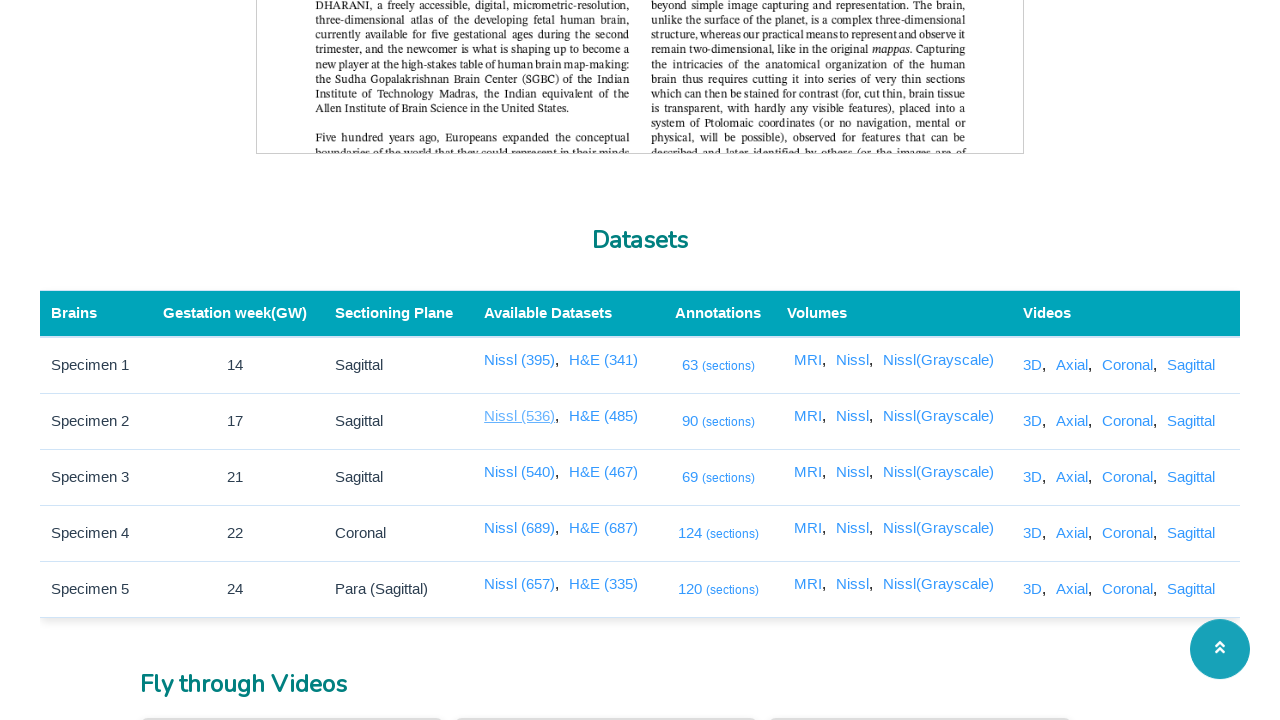

Clicked on NISSL Data 2 Link at (522, 472) on a[href='/code/2dviewer/annotation/public?type=hd&data=2&seriesType=NISSL']
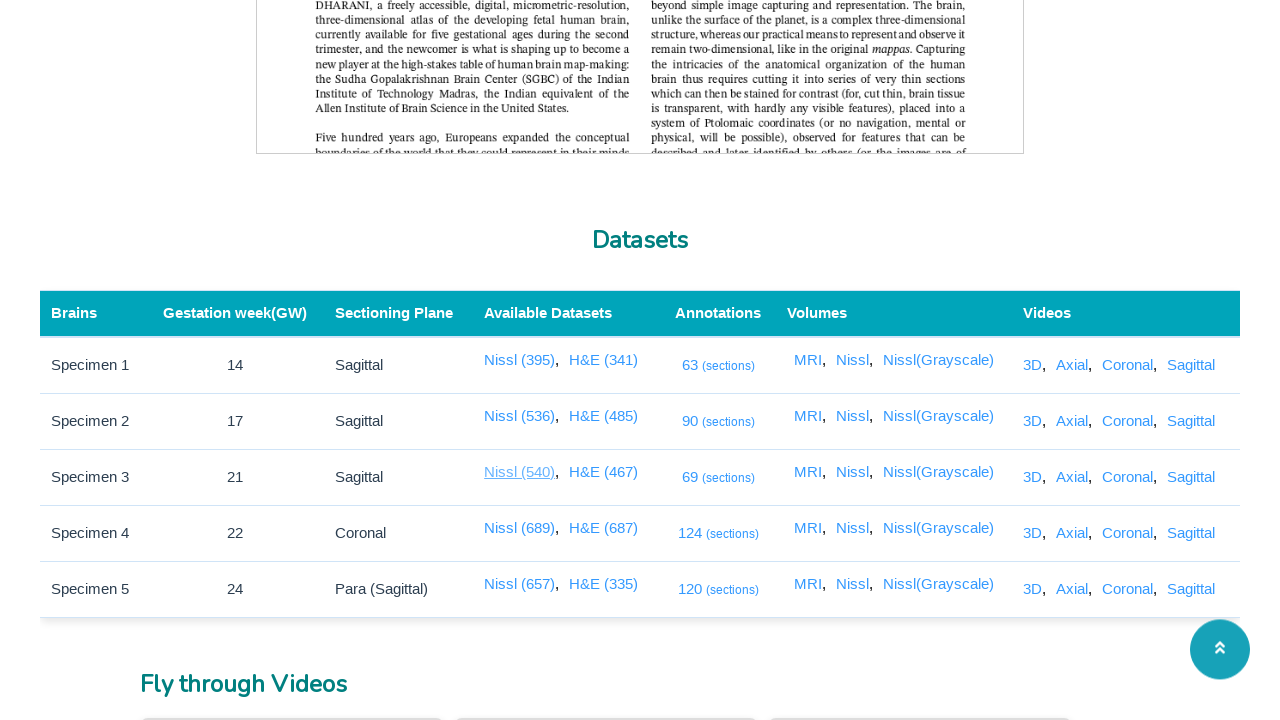

New tab opened for NISSL Data 2 Link, page loaded with title: SGBC - IITM
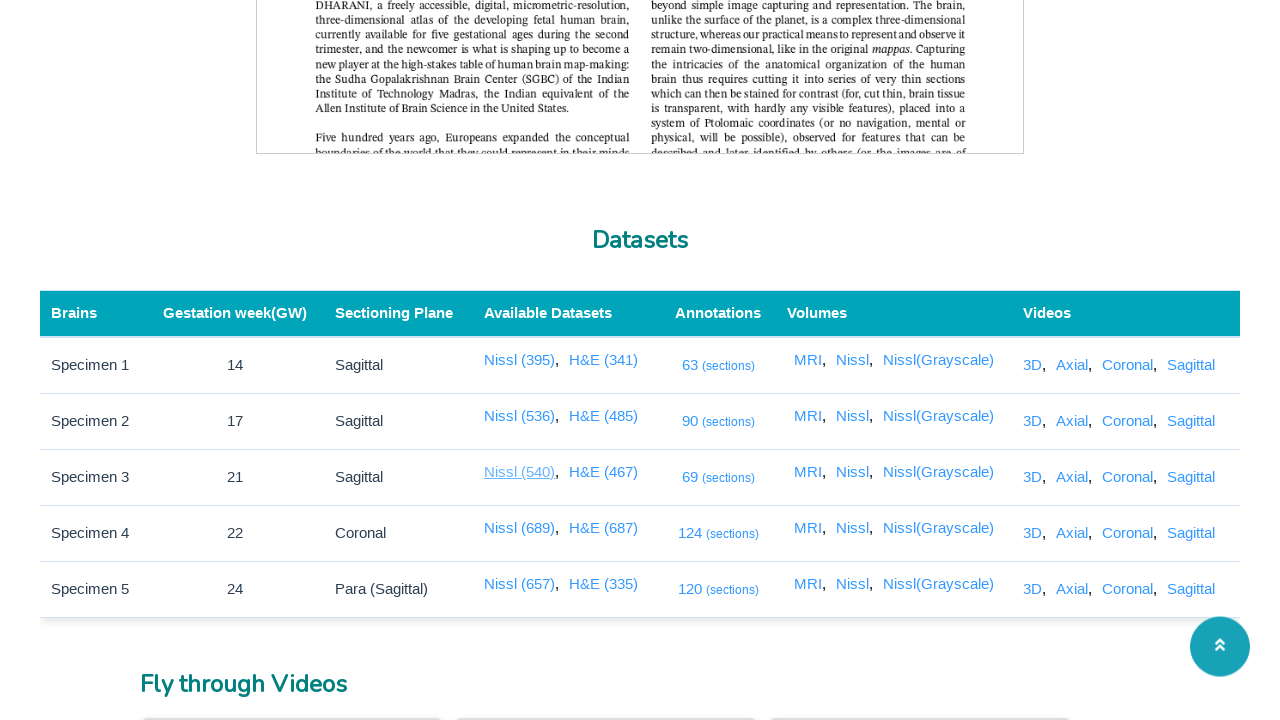

Closed new tab for NISSL Data 2 Link
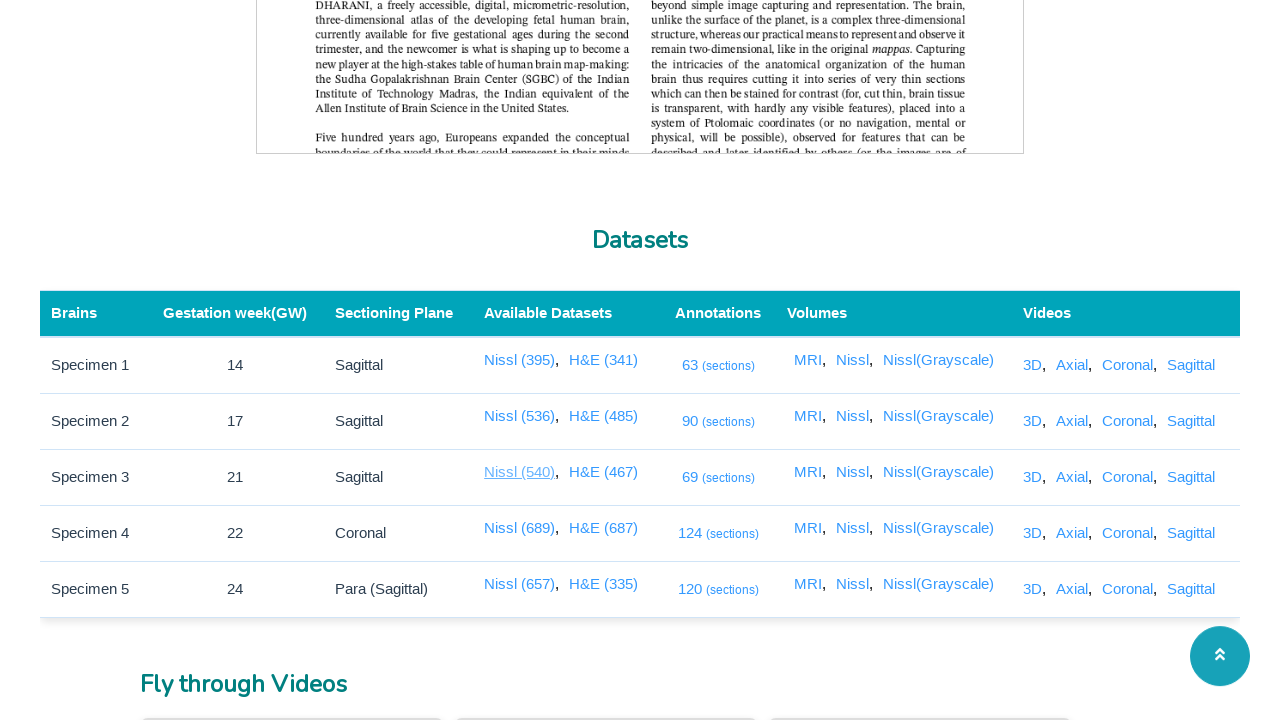

Waited for NISSL Data 3 Link to be visible
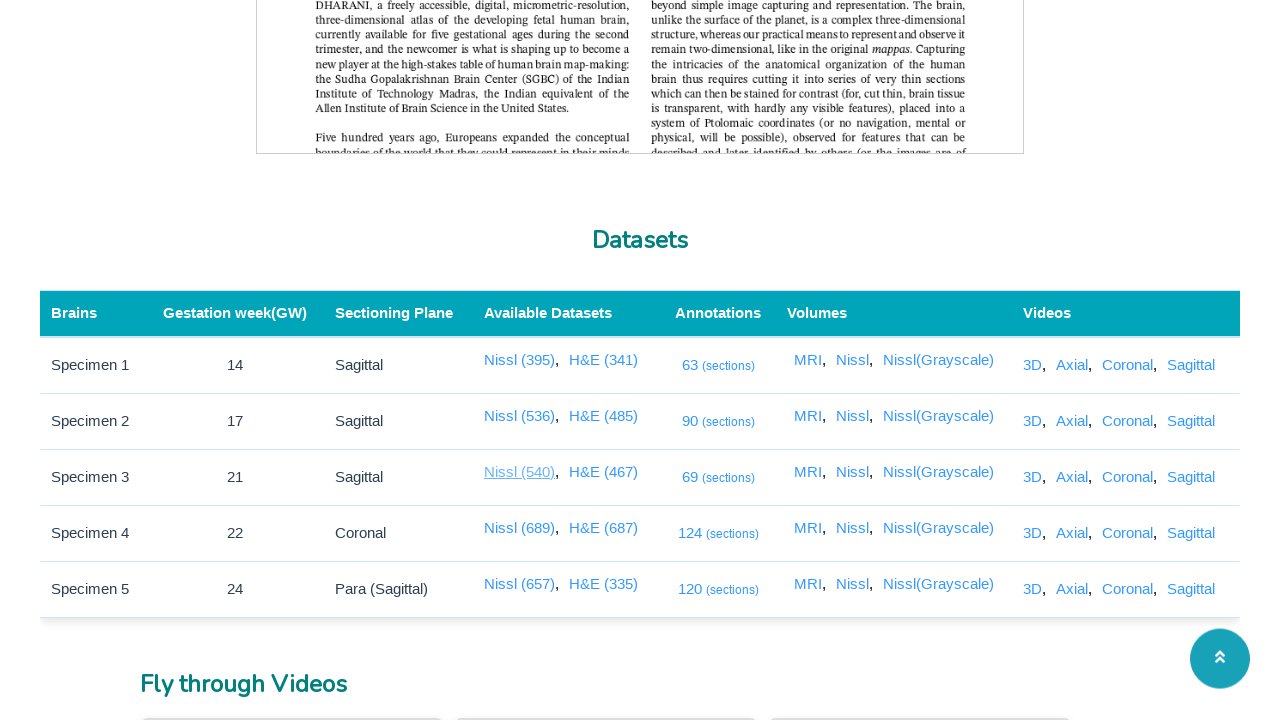

Clicked on NISSL Data 3 Link at (522, 528) on a[href='/code/2dviewer/annotation/public?type=hd&data=3&seriesType=NISSL']
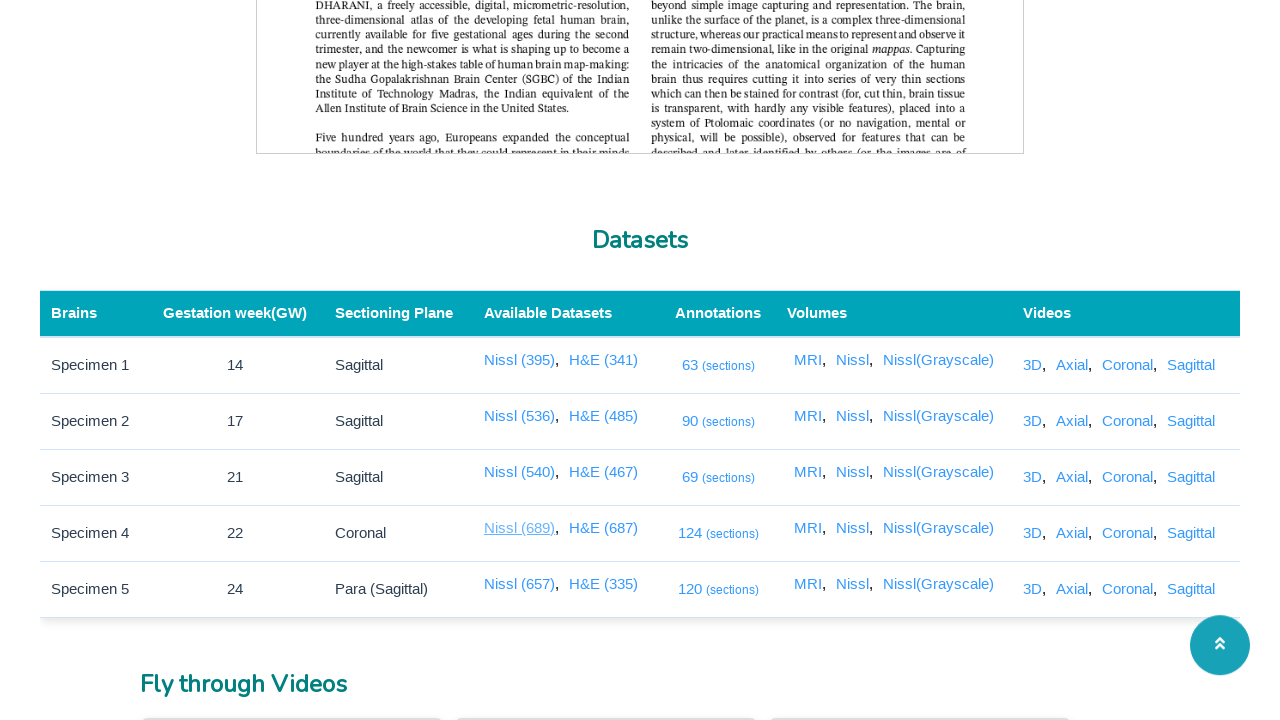

New tab opened for NISSL Data 3 Link, page loaded with title: SGBC - IITM
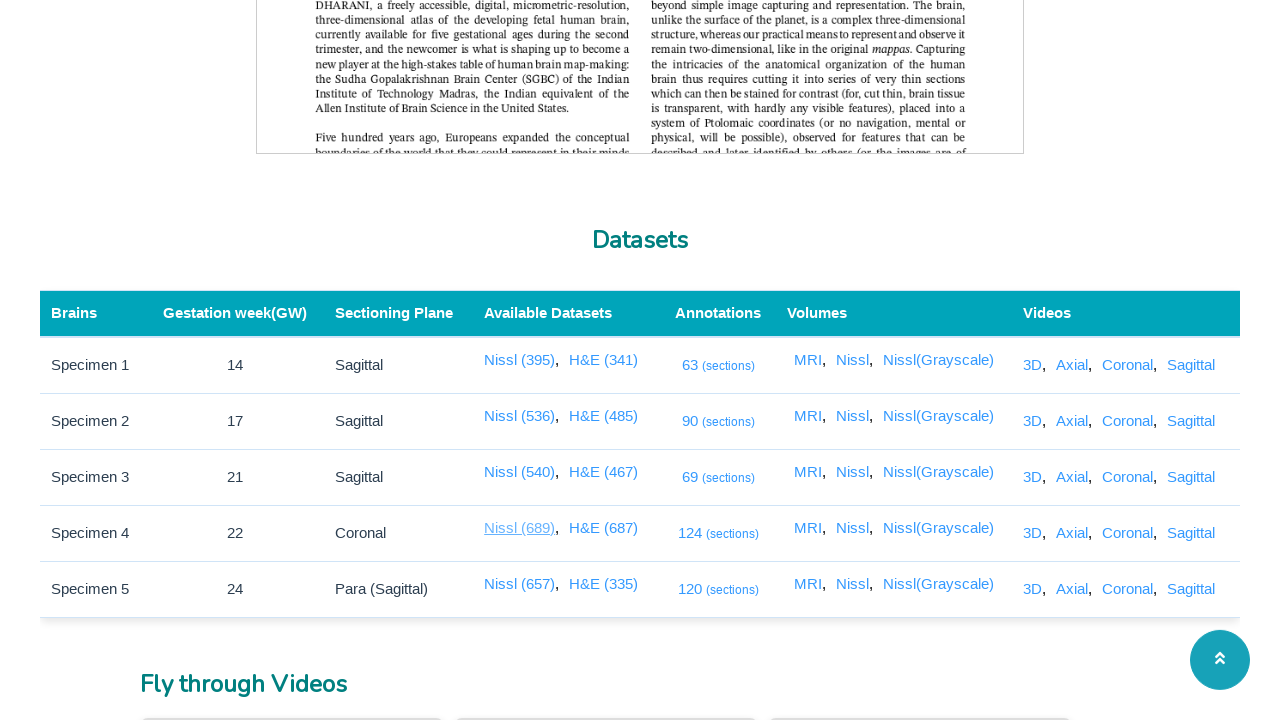

Closed new tab for NISSL Data 3 Link
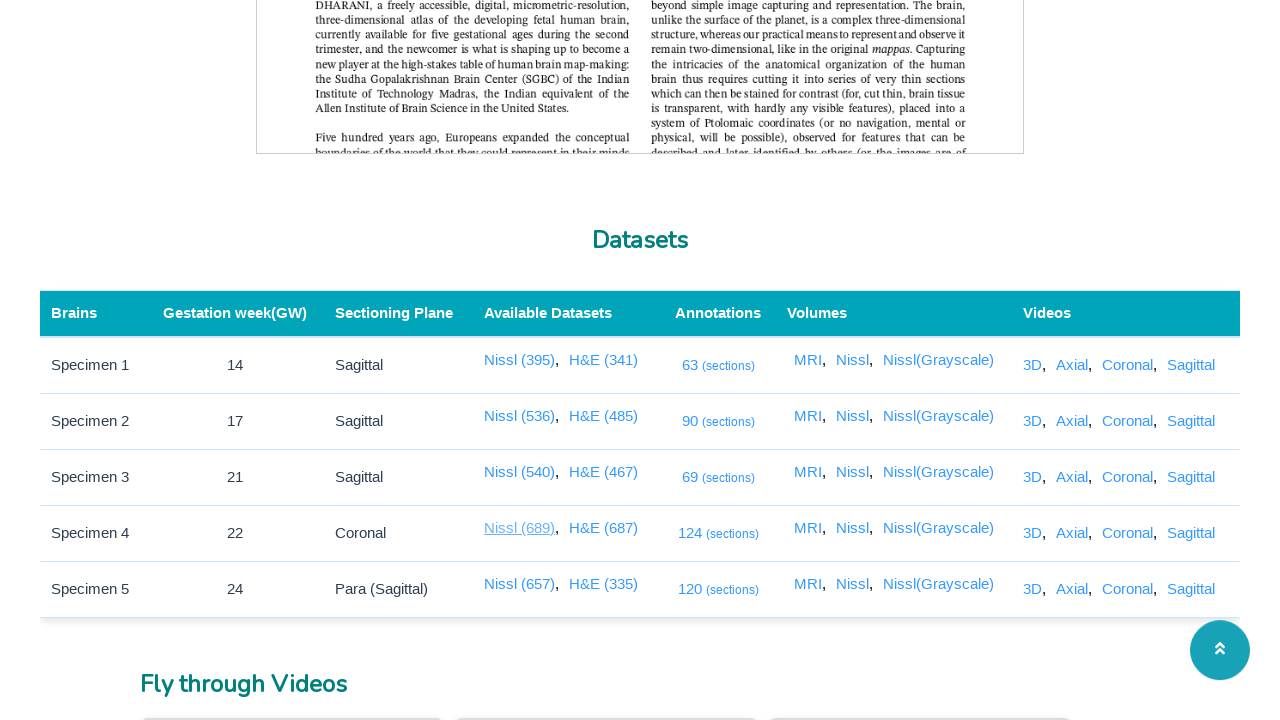

Waited for NISSL Data 4 Link to be visible
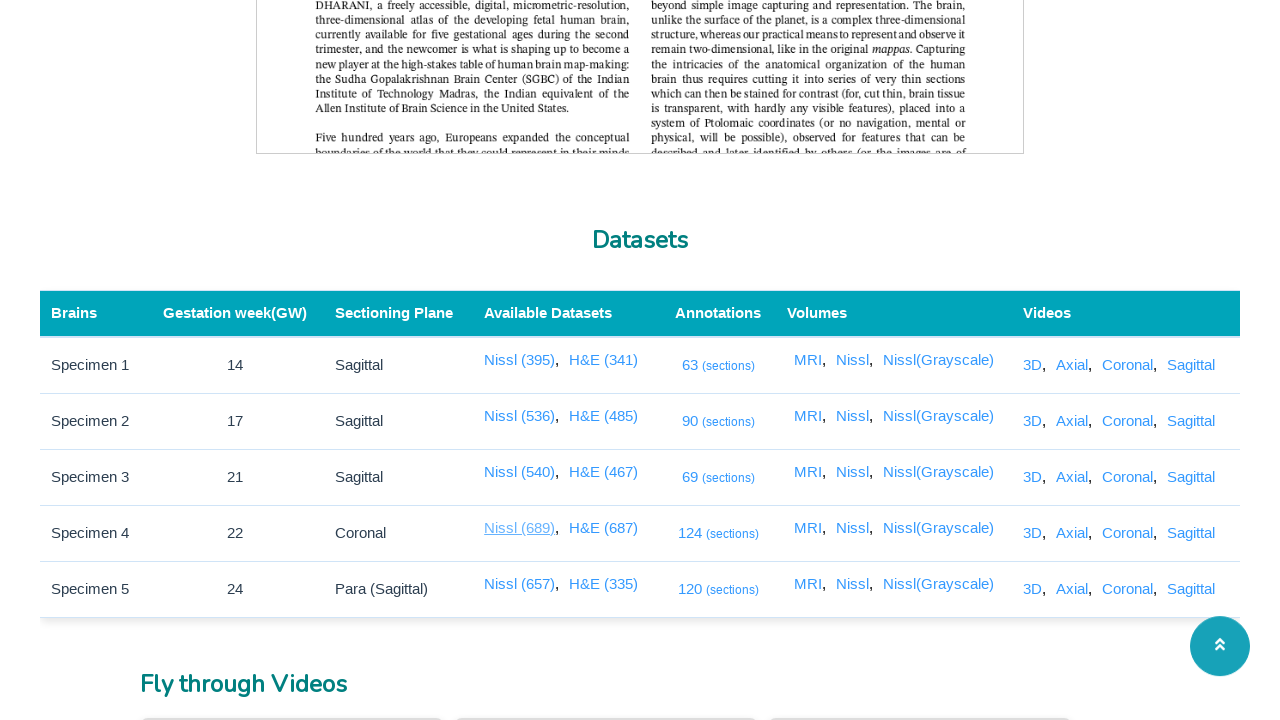

Clicked on NISSL Data 4 Link at (522, 584) on a[href='/code/2dviewer/annotation/public?type=hd&data=4&seriesType=NISSL']
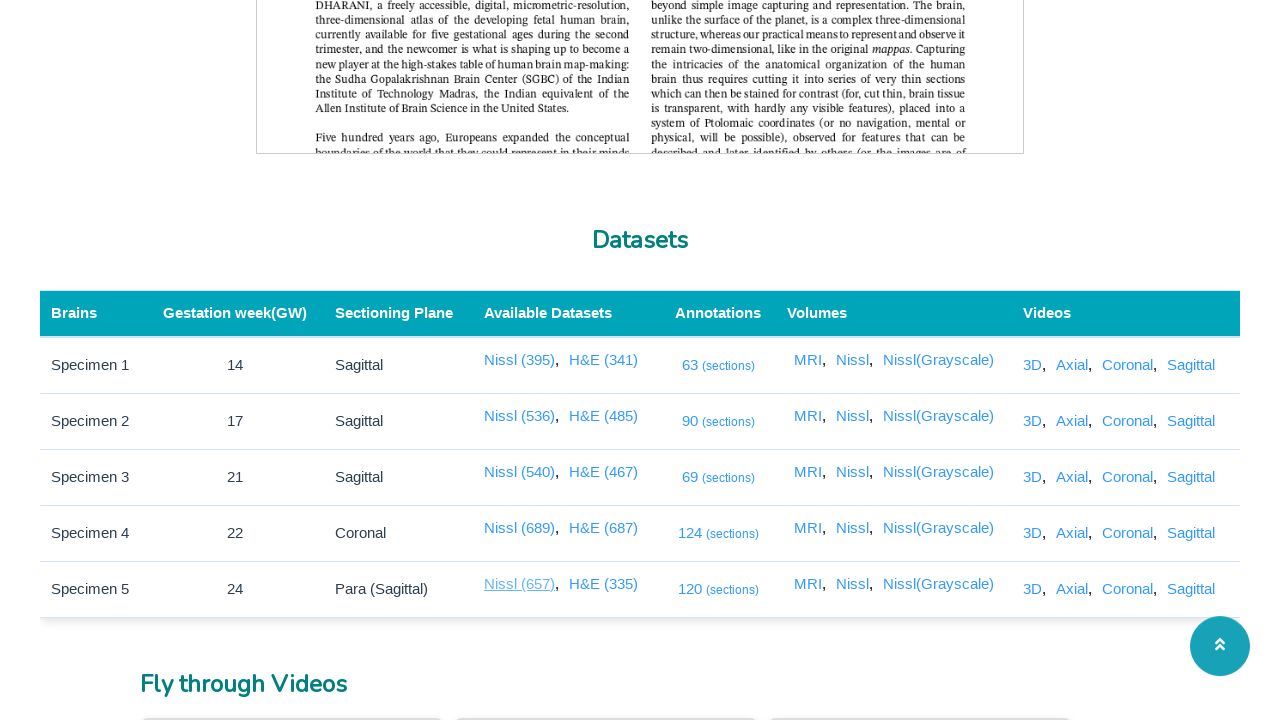

New tab opened for NISSL Data 4 Link, page loaded with title: SGBC - IITM
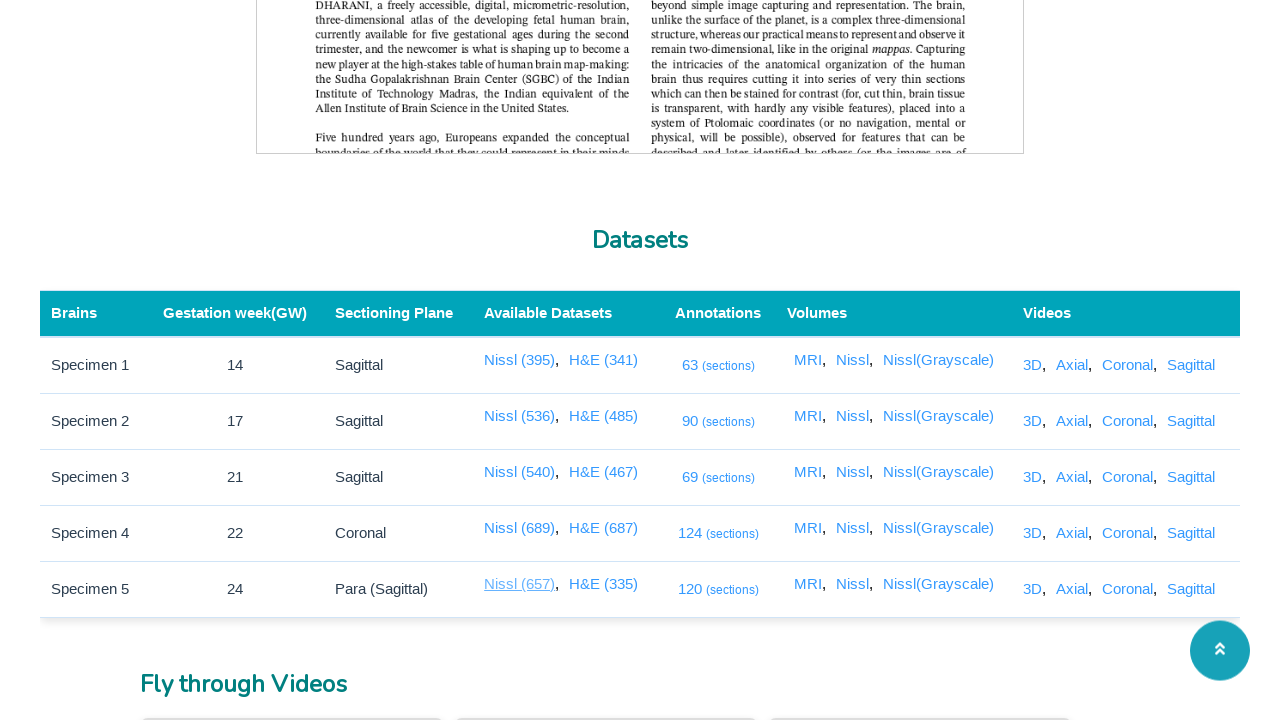

Closed new tab for NISSL Data 4 Link
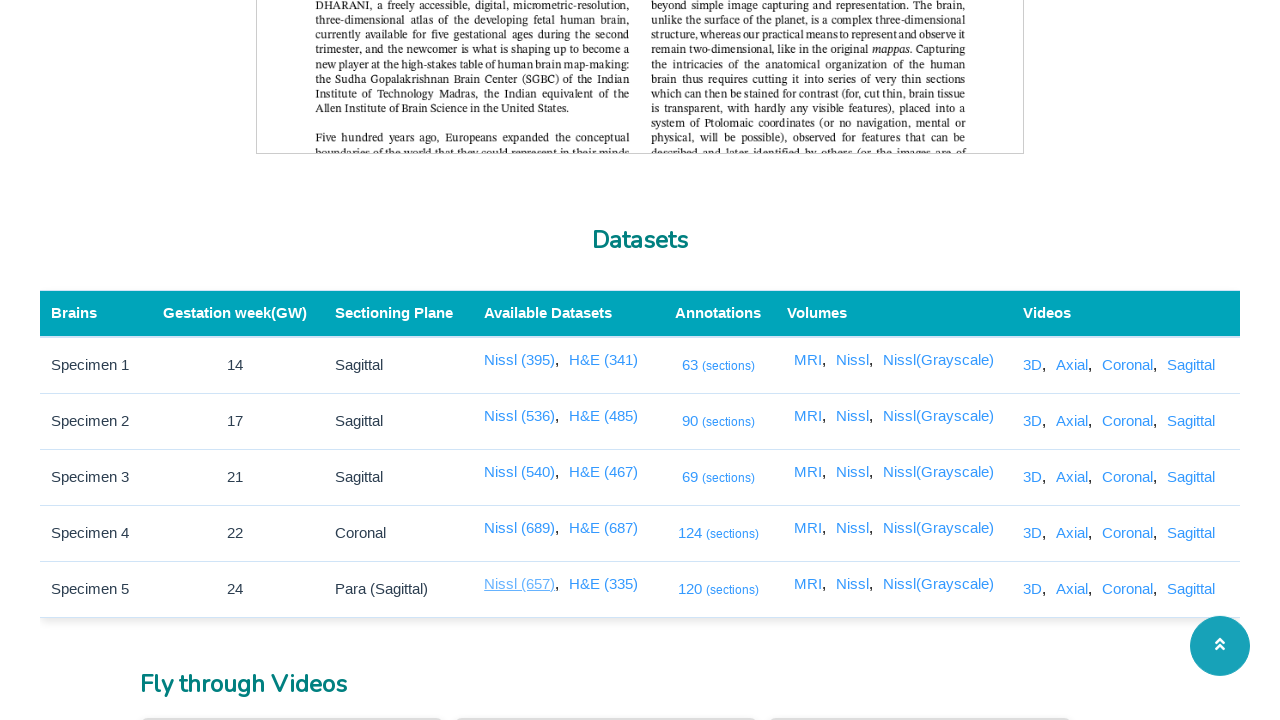

Waited for HE Data 0 Link to be visible
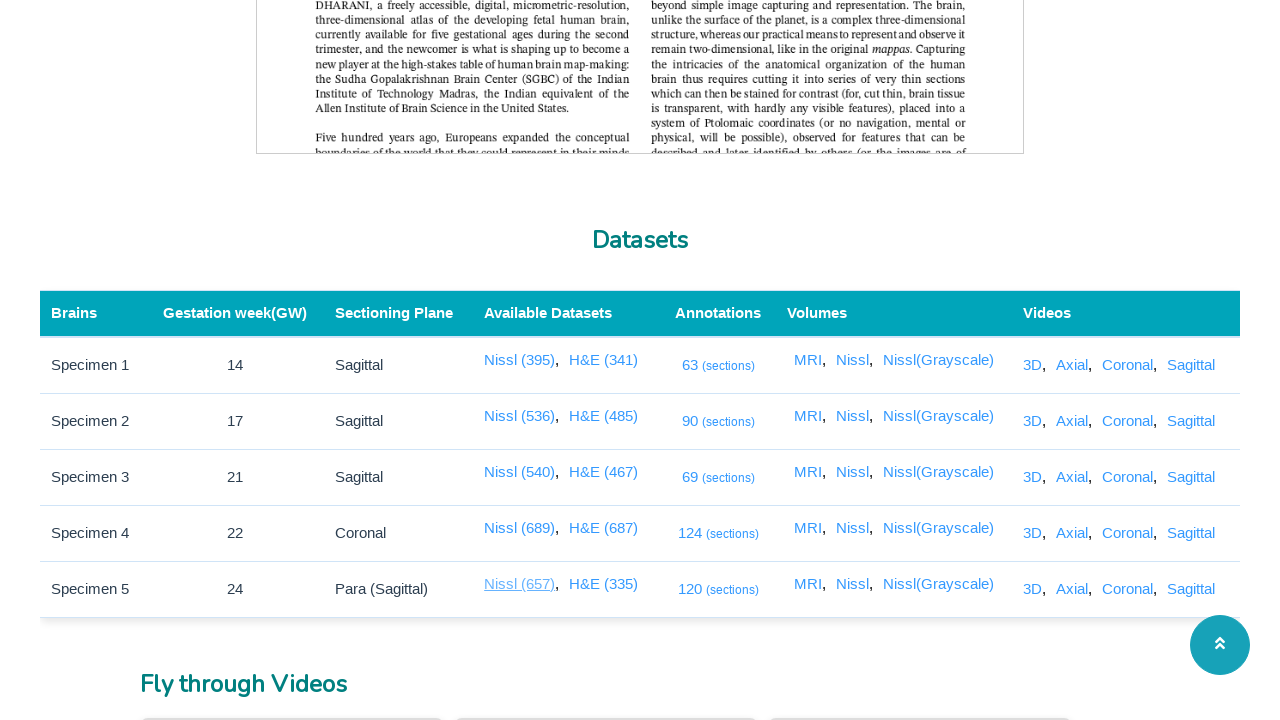

Clicked on HE Data 0 Link at (604, 360) on a[href='/code/2dviewer/annotation/public?type=hd&data=0&seriesType=HE']
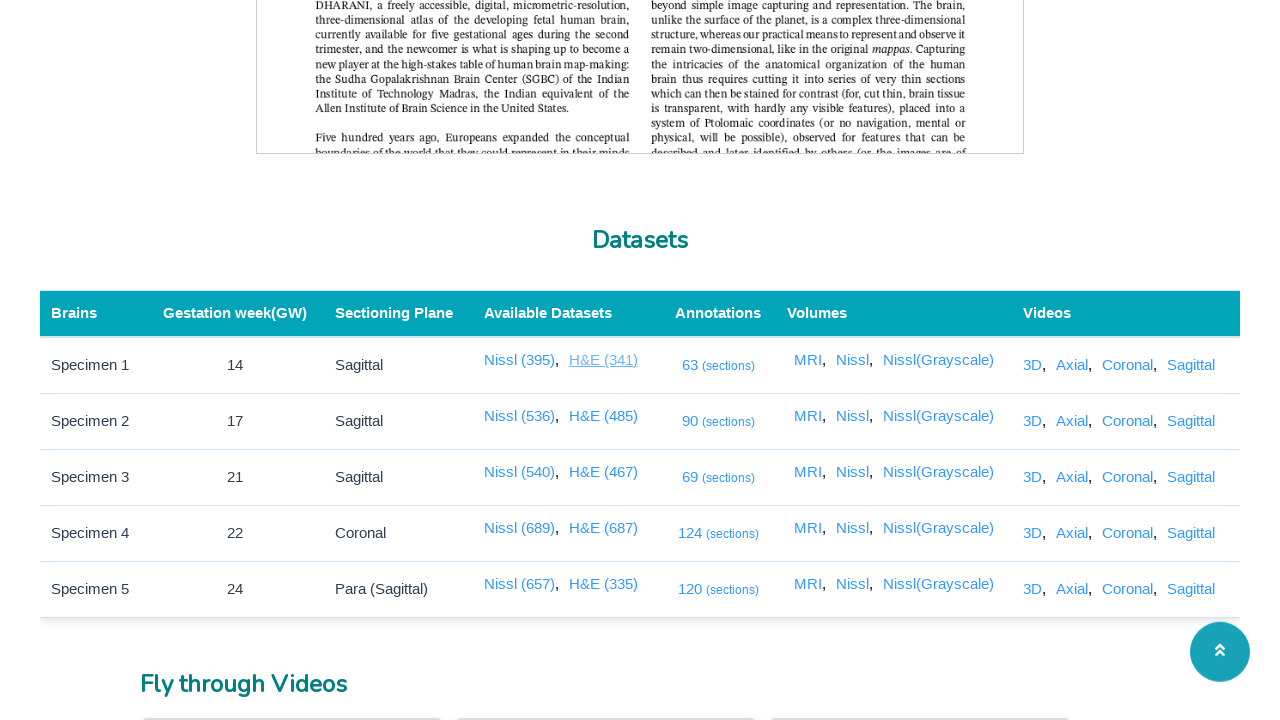

New tab opened for HE Data 0 Link, page loaded with title: SGBC - IITM
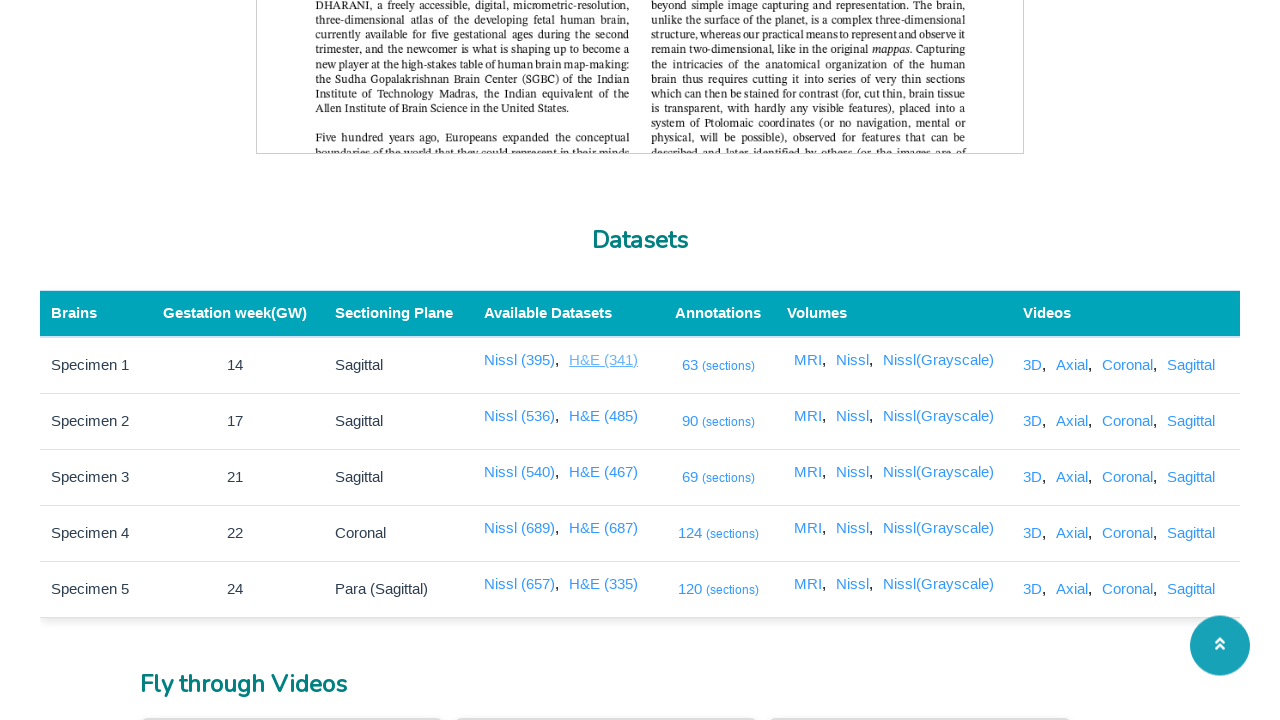

Closed new tab for HE Data 0 Link
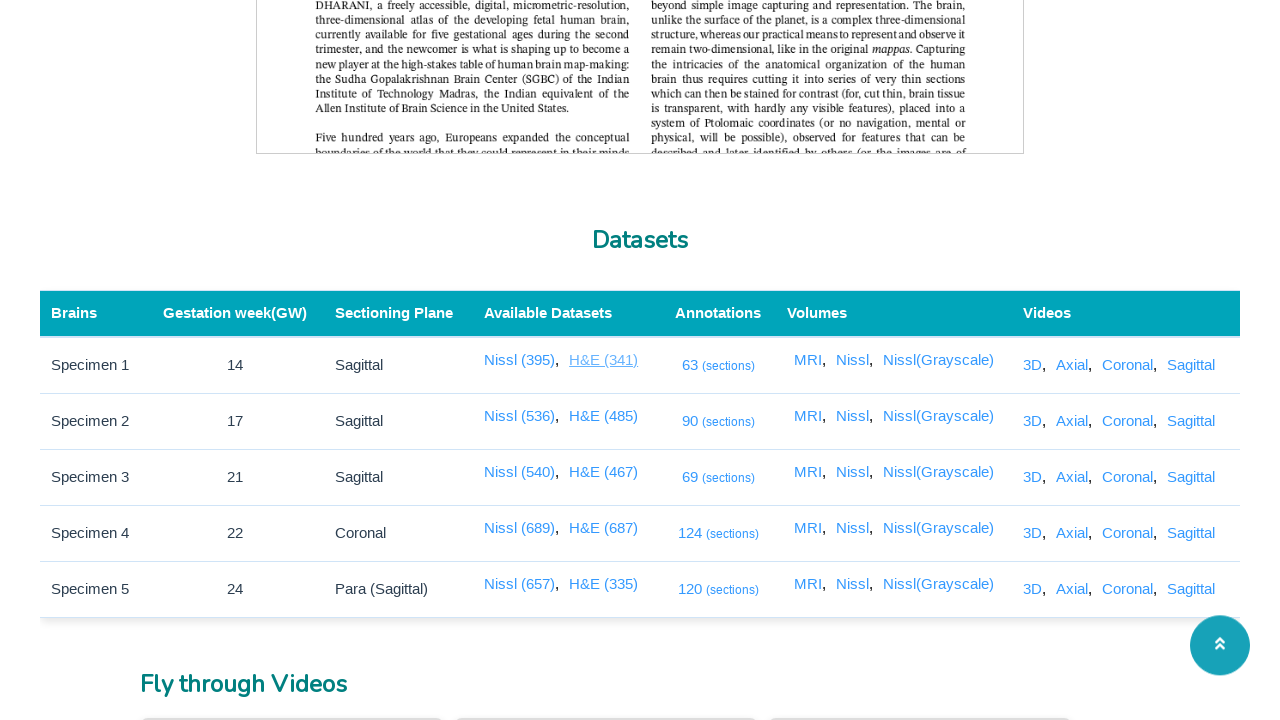

Waited for HE Data 1 Link to be visible
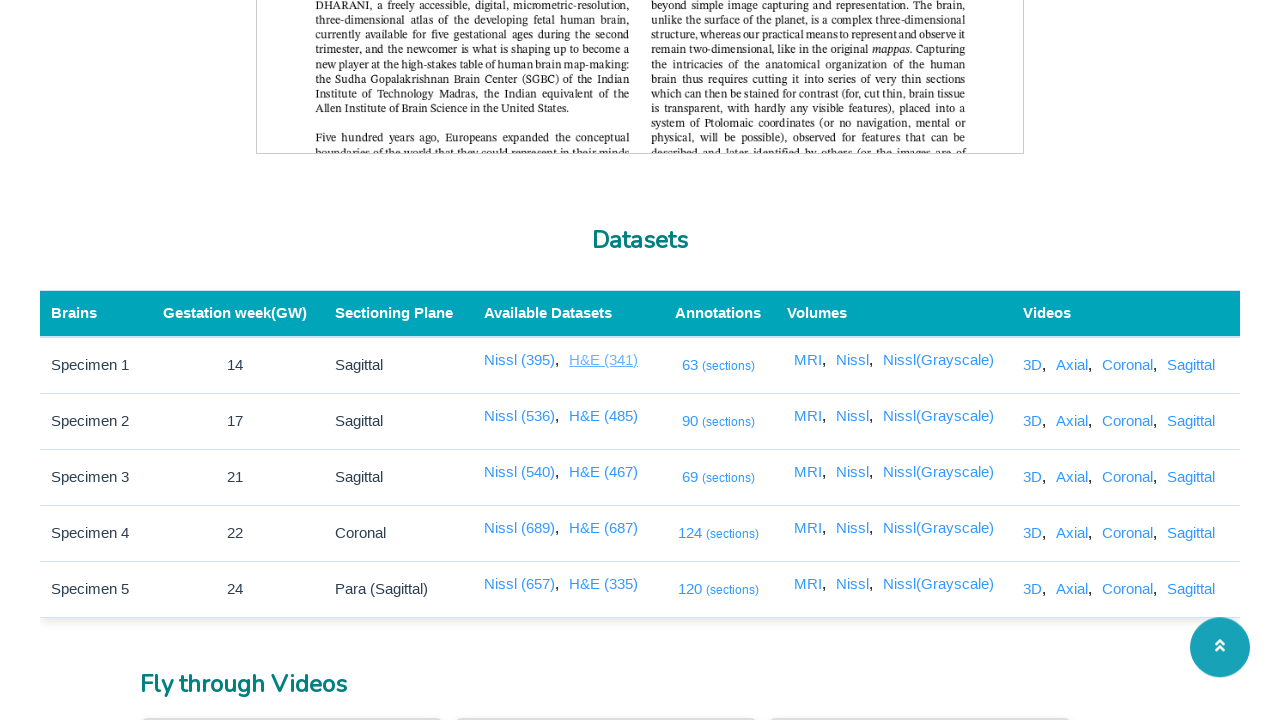

Clicked on HE Data 1 Link at (604, 416) on a[href='/code/2dviewer/annotation/public?type=hd&data=1&seriesType=HE']
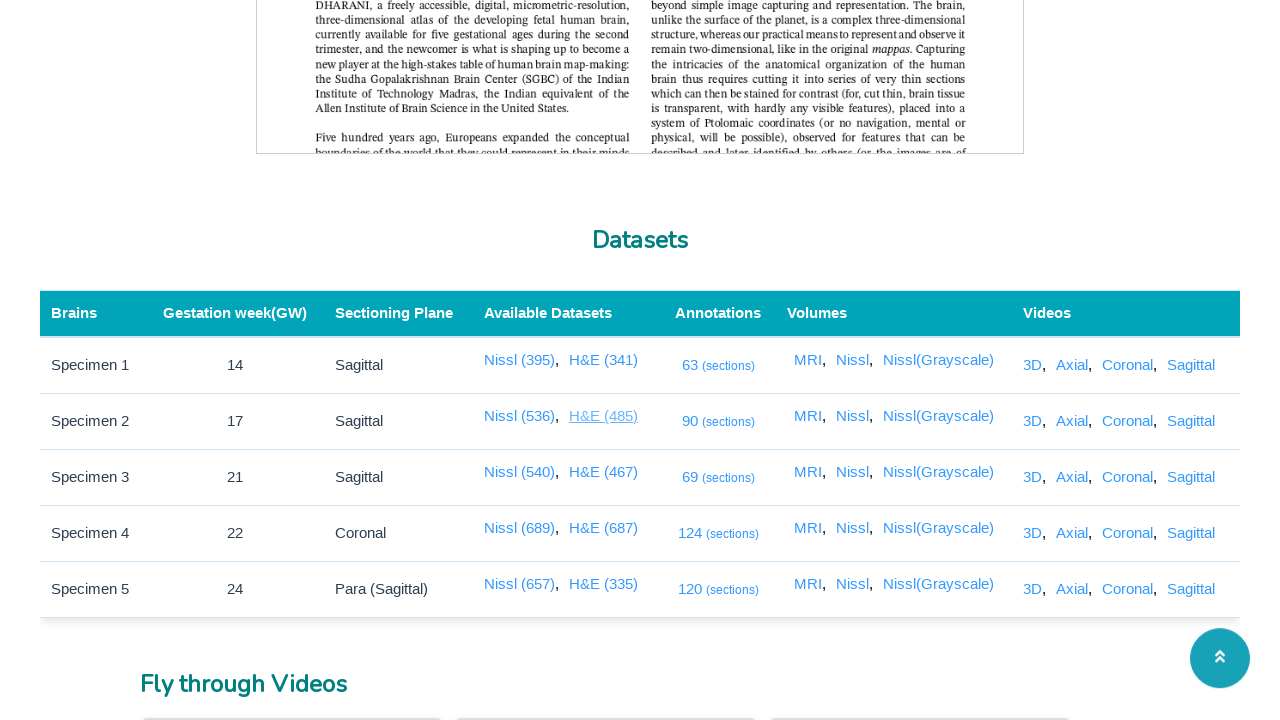

New tab opened for HE Data 1 Link, page loaded with title: SGBC - IITM
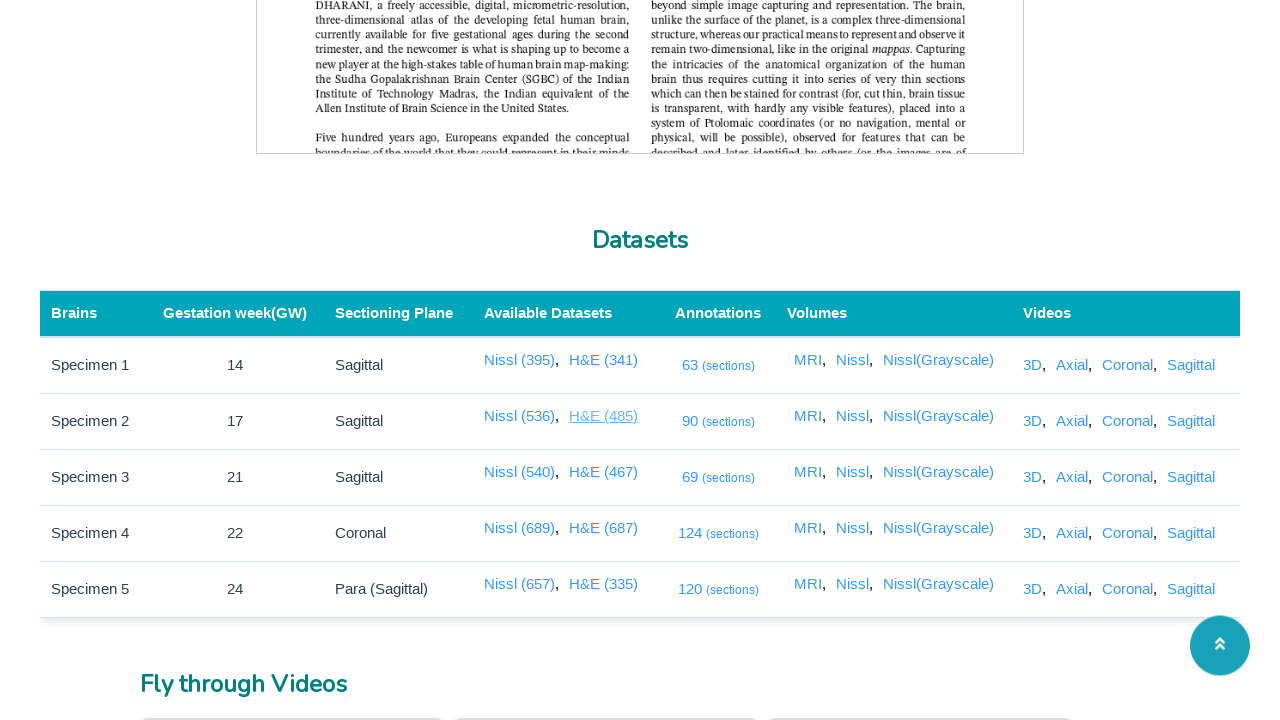

Closed new tab for HE Data 1 Link
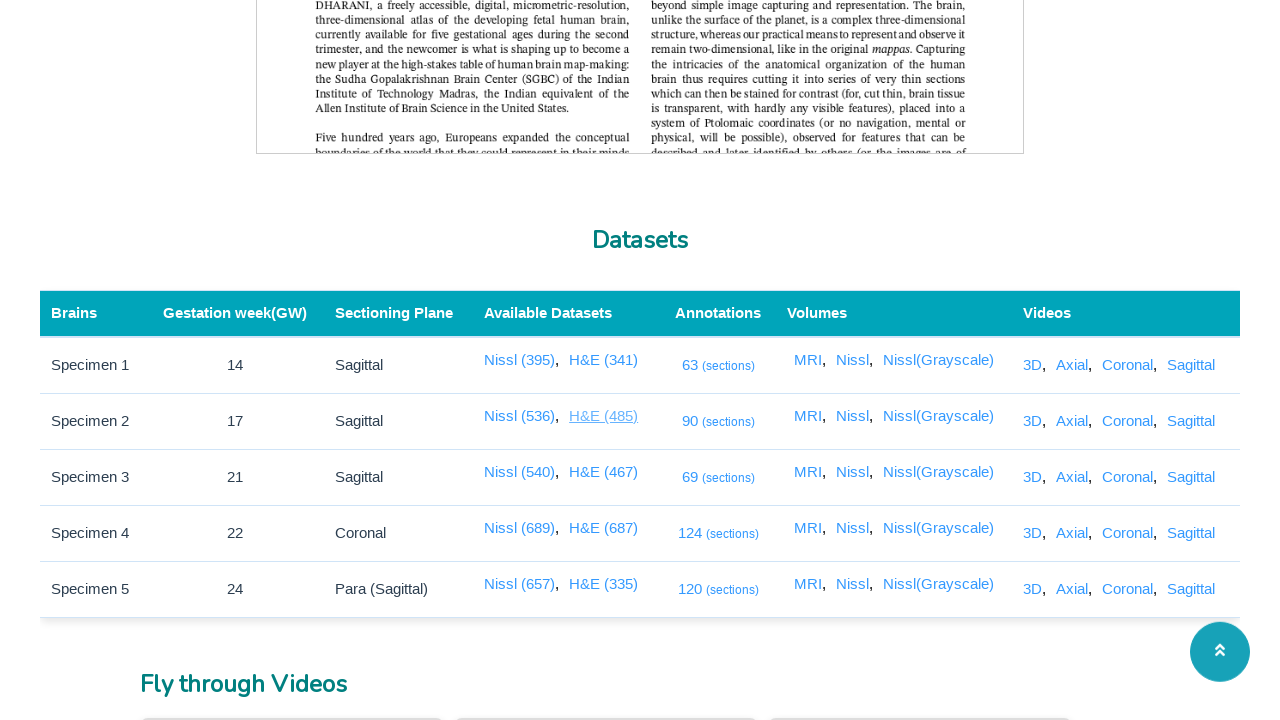

Waited for HE Data 2 Link to be visible
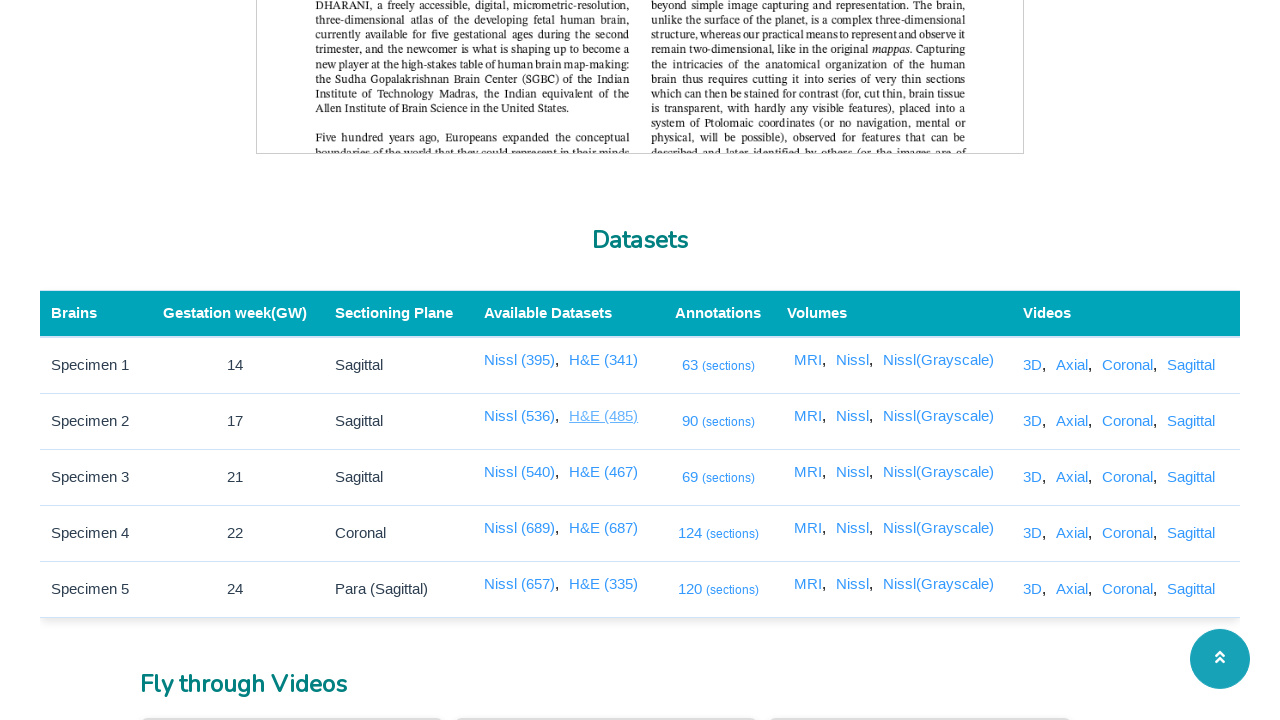

Clicked on HE Data 2 Link at (604, 472) on a[href='/code/2dviewer/annotation/public?type=hd&data=2&seriesType=HE']
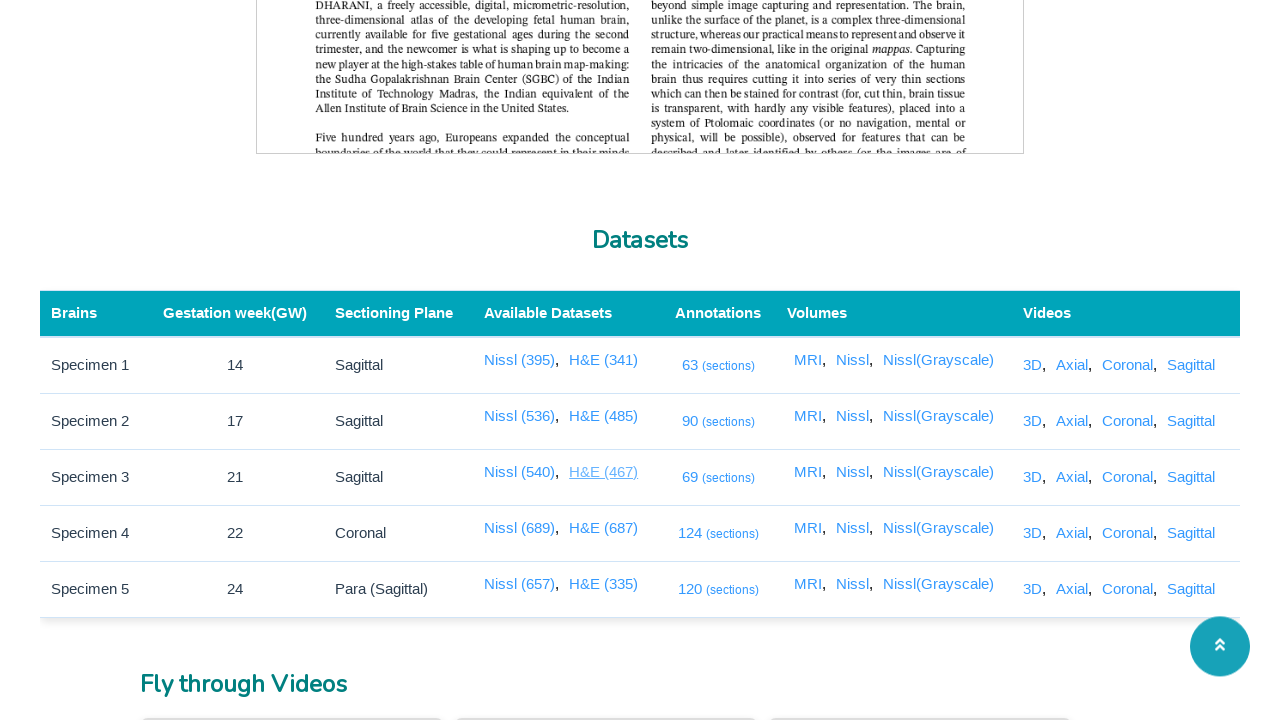

New tab opened for HE Data 2 Link, page loaded with title: SGBC - IITM
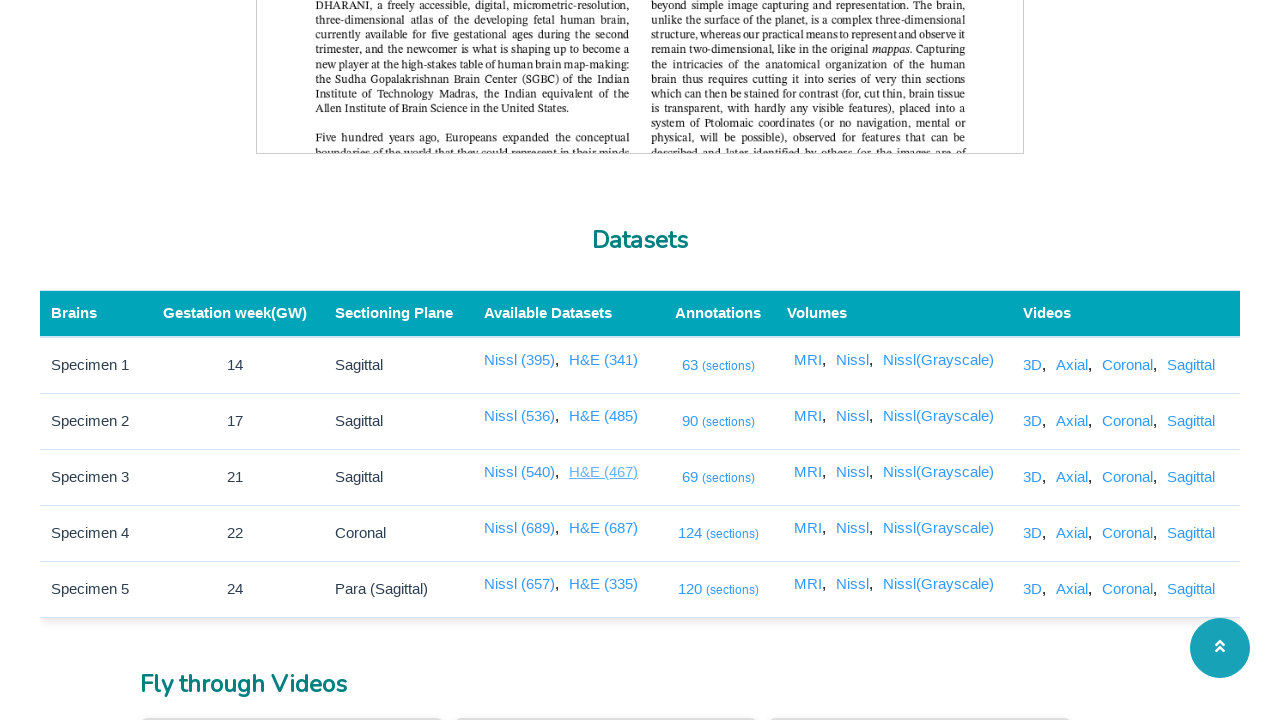

Closed new tab for HE Data 2 Link
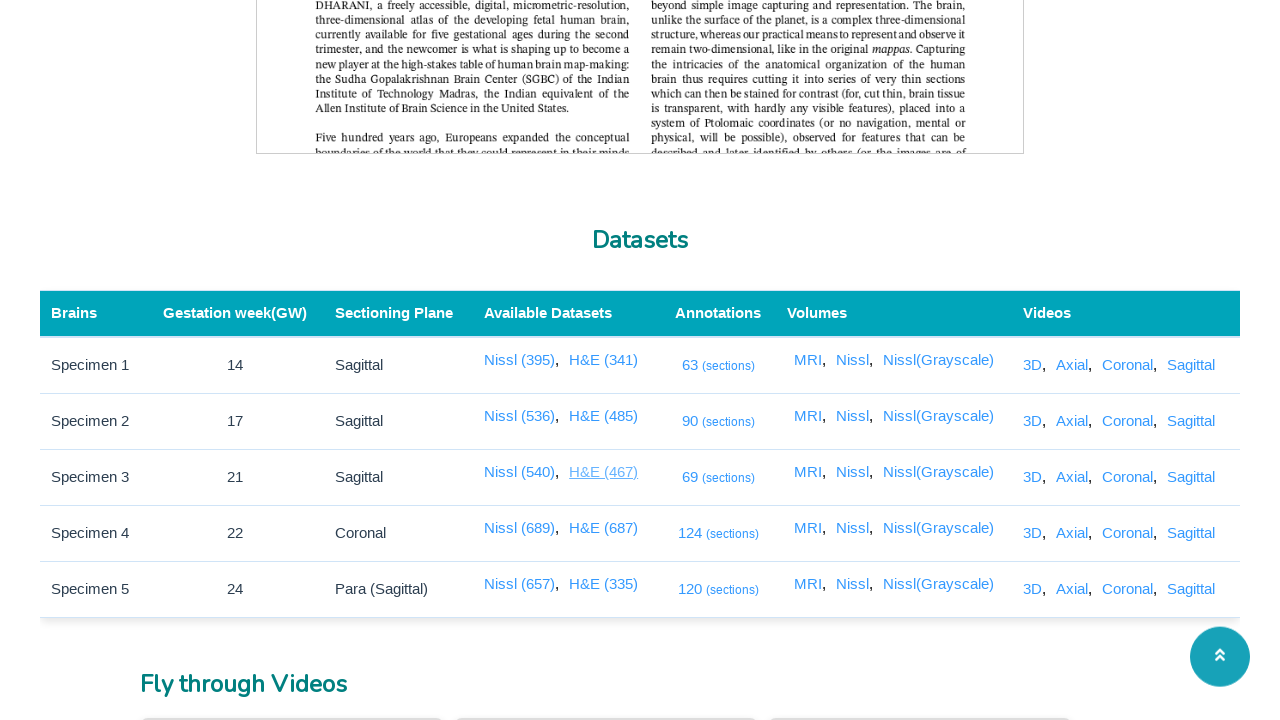

Waited for HE Data 3 Link to be visible
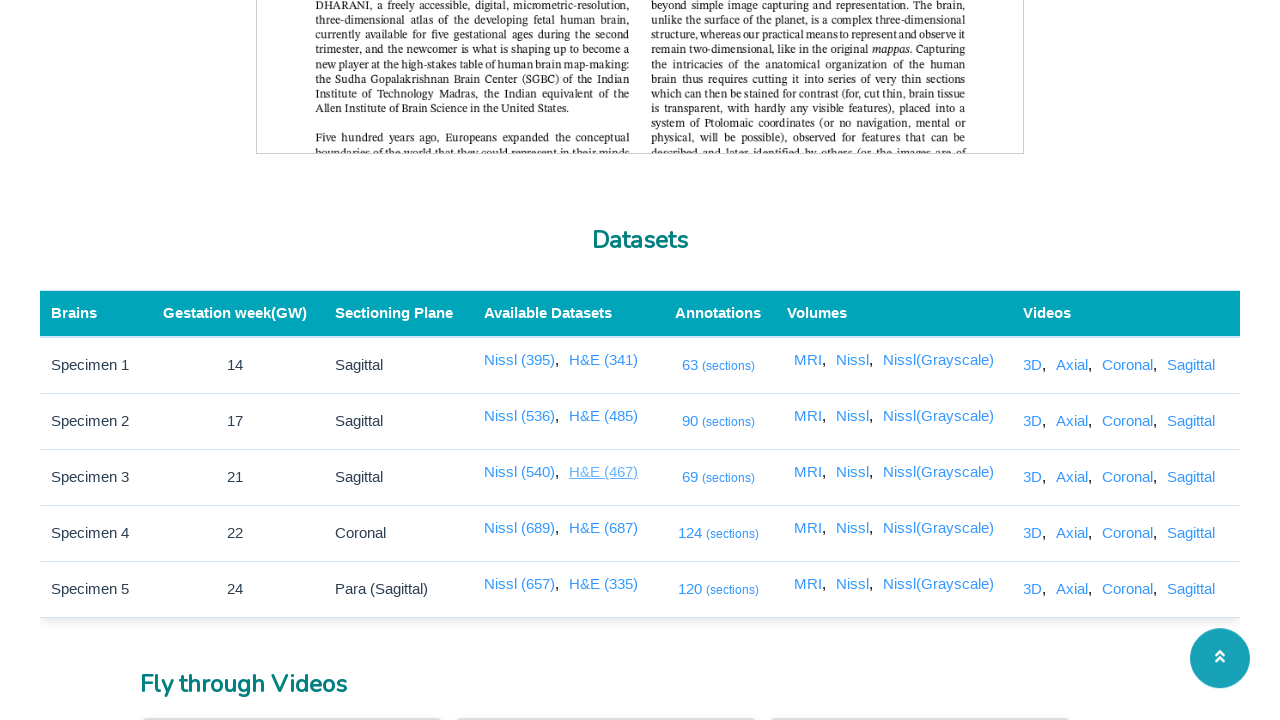

Clicked on HE Data 3 Link at (604, 528) on a[href='/code/2dviewer/annotation/public?type=hd&data=3&seriesType=HE']
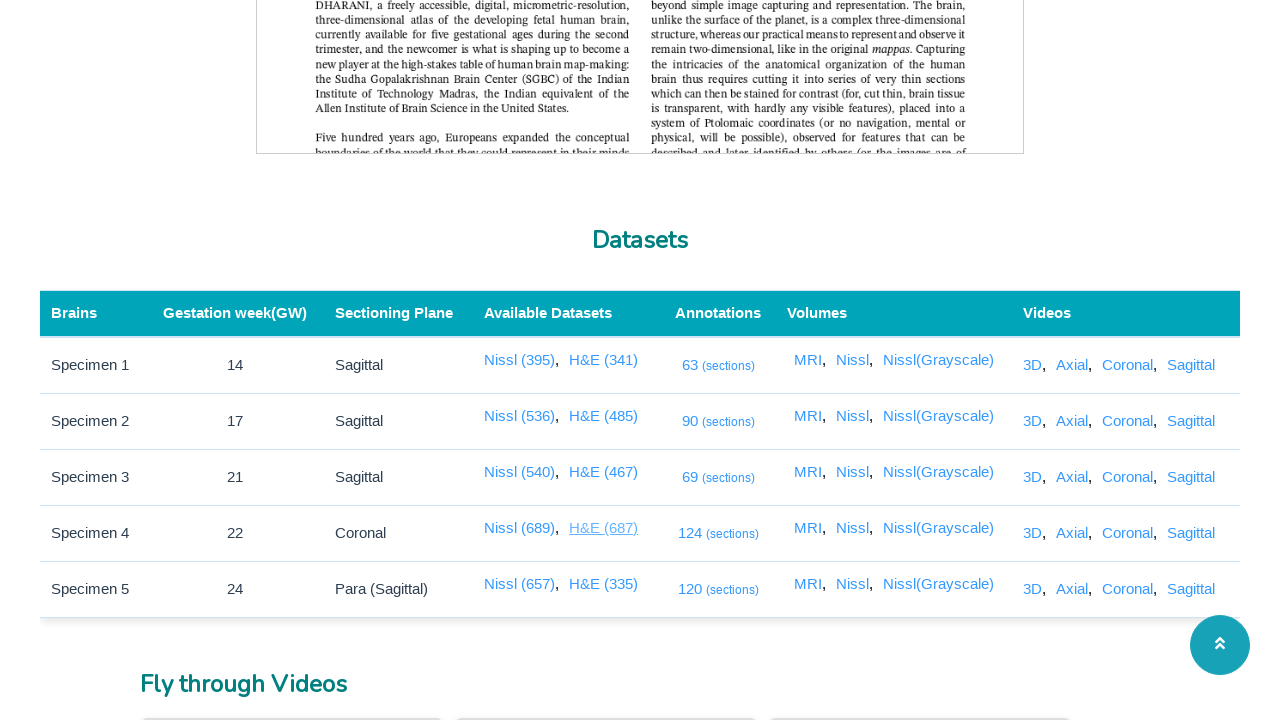

New tab opened for HE Data 3 Link, page loaded with title: SGBC - IITM
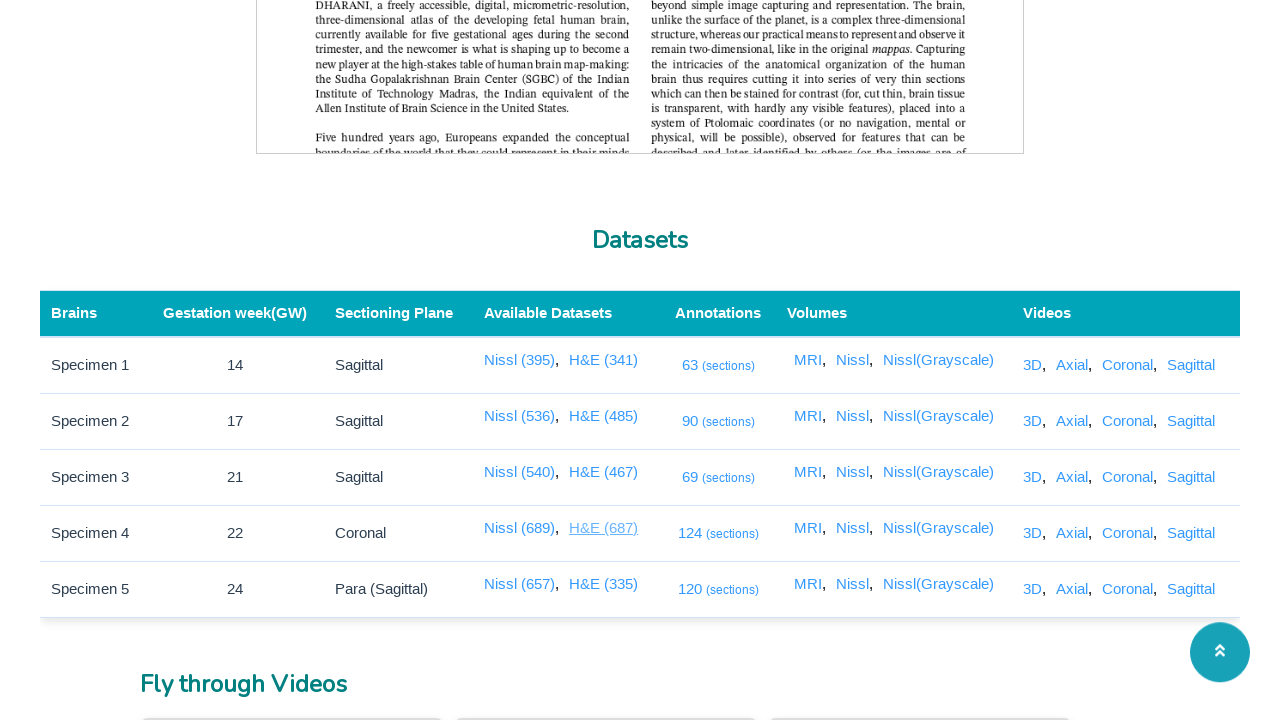

Closed new tab for HE Data 3 Link
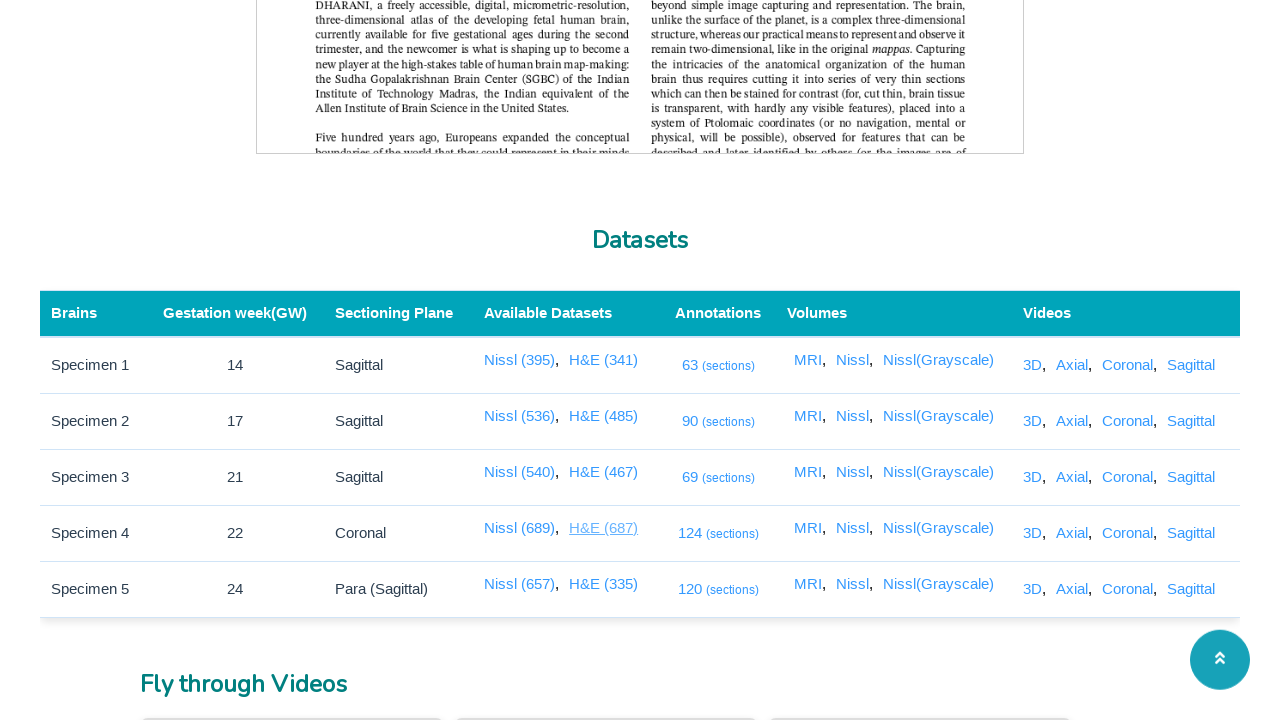

Waited for HE Data 4 Link to be visible
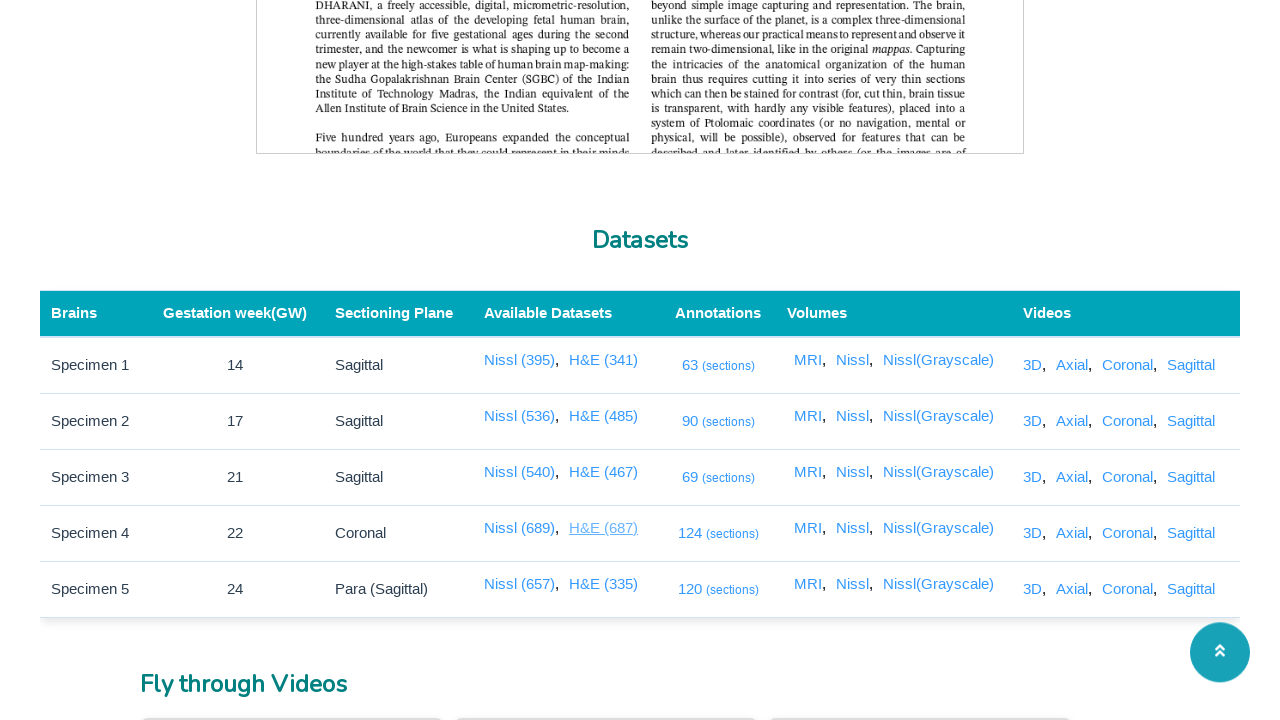

Clicked on HE Data 4 Link at (604, 584) on a[href='/code/2dviewer/annotation/public?type=hd&data=4&seriesType=HE']
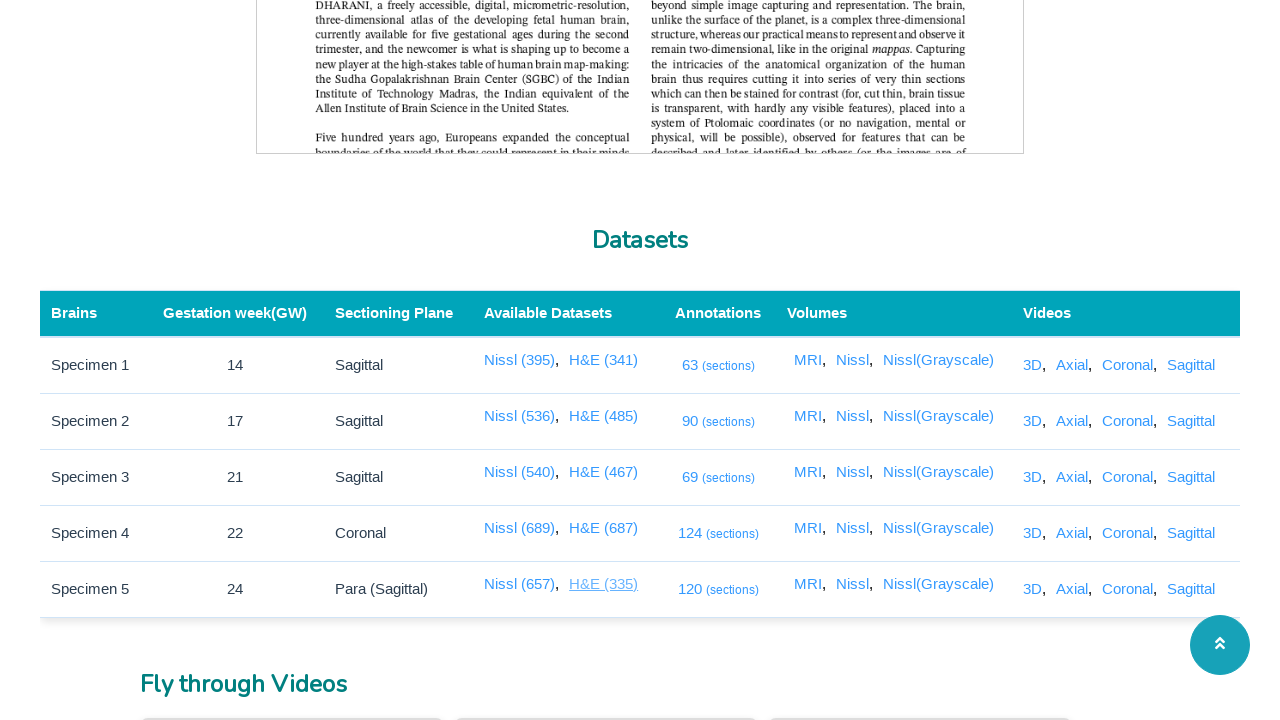

New tab opened for HE Data 4 Link, page loaded with title: SGBC - IITM
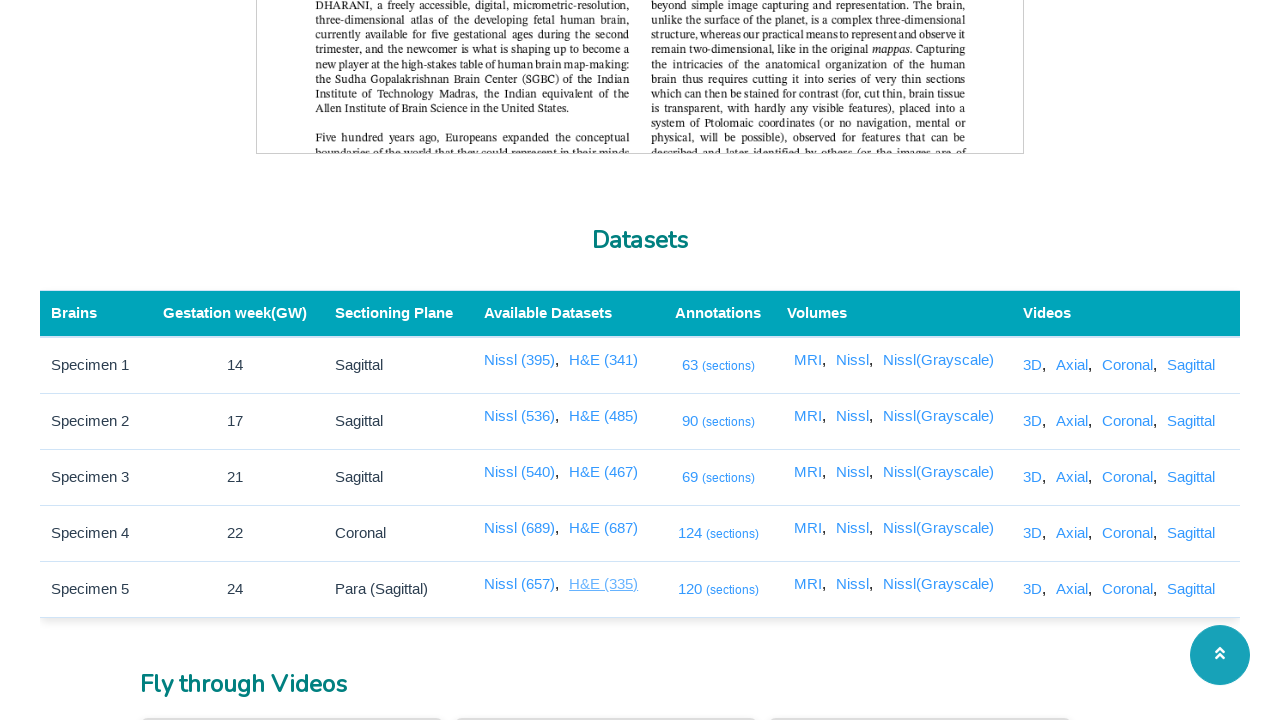

Closed new tab for HE Data 4 Link
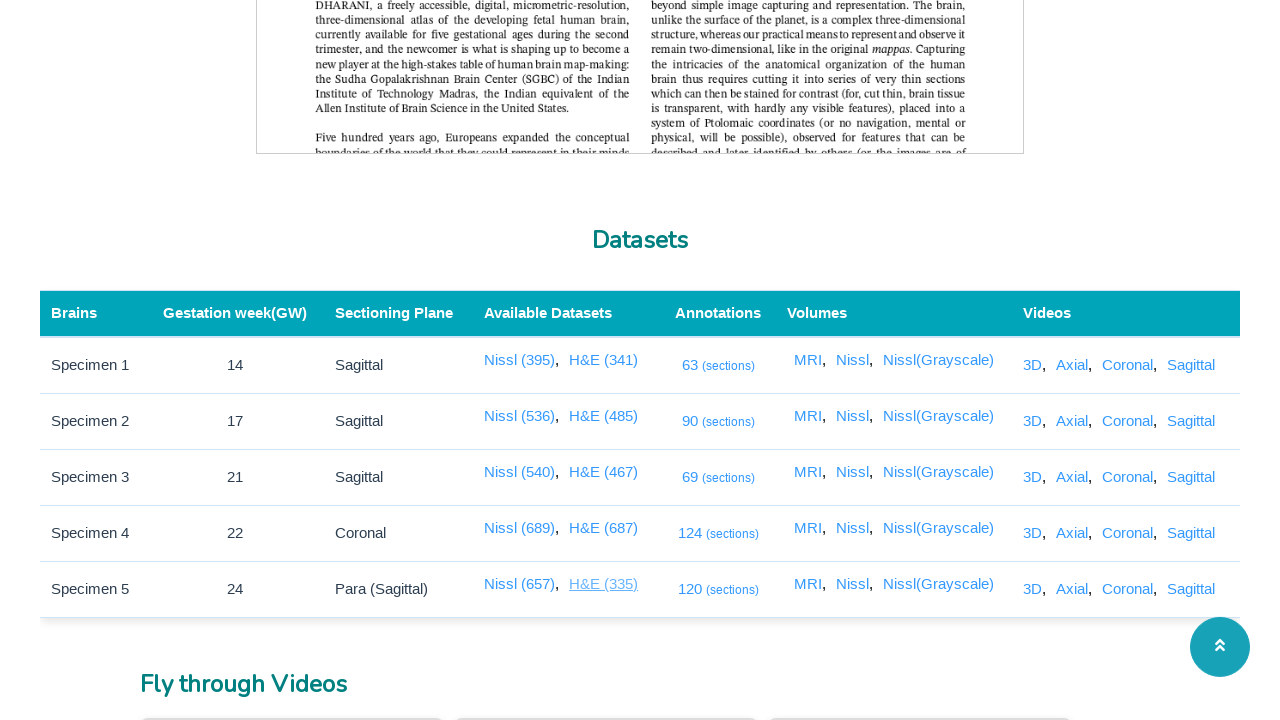

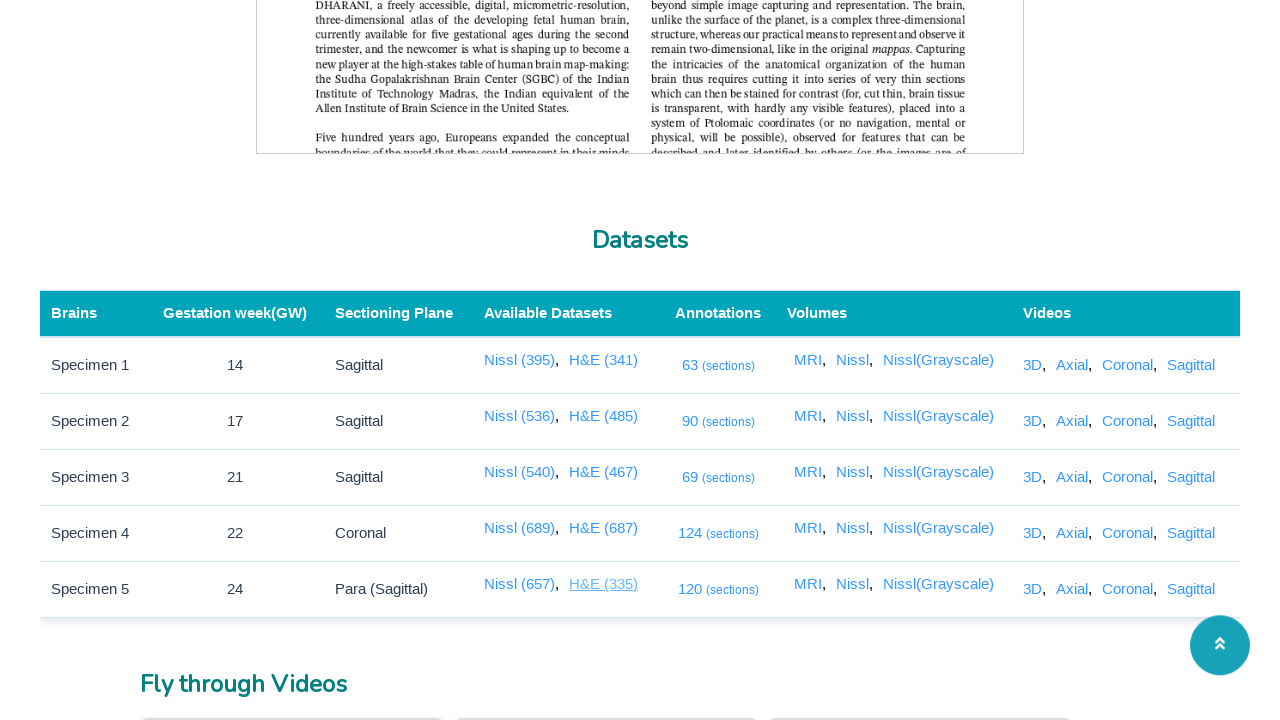